Navigates to an automation practice page and clicks through footer links to verify they are accessible

Starting URL: https://rahulshettyacademy.com/AutomationPractice/

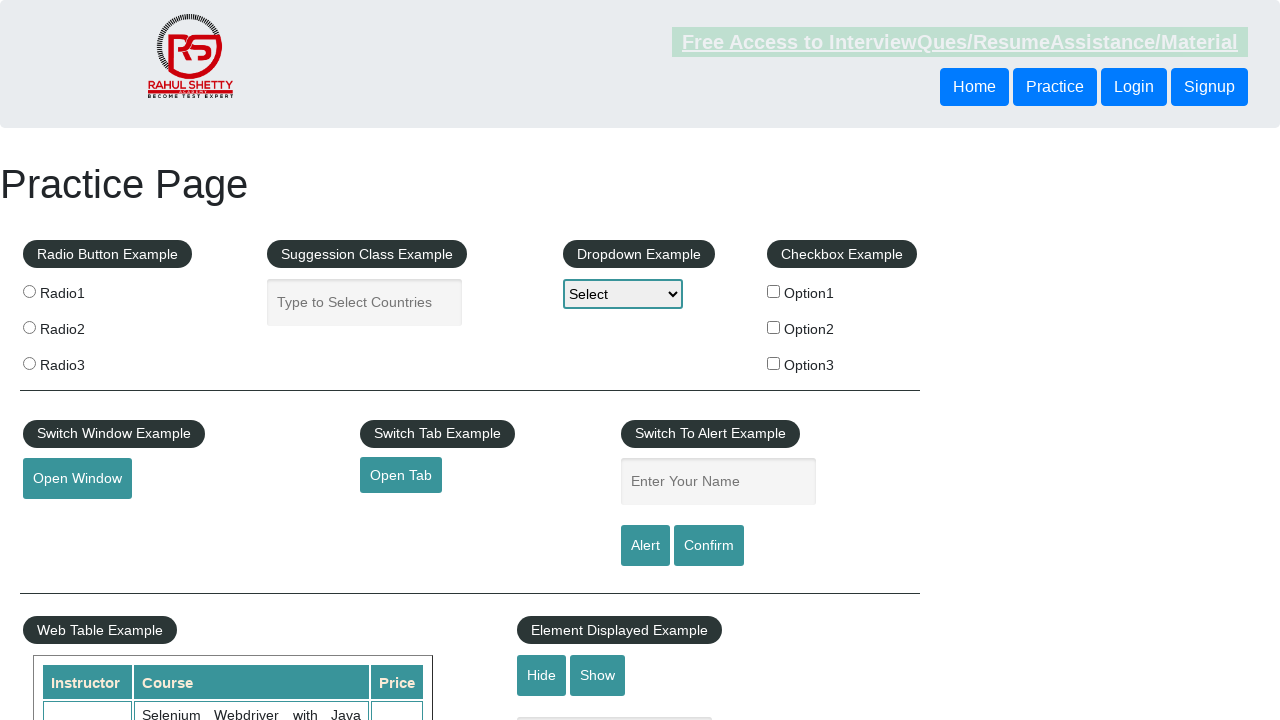

Retrieved all footer links from the page
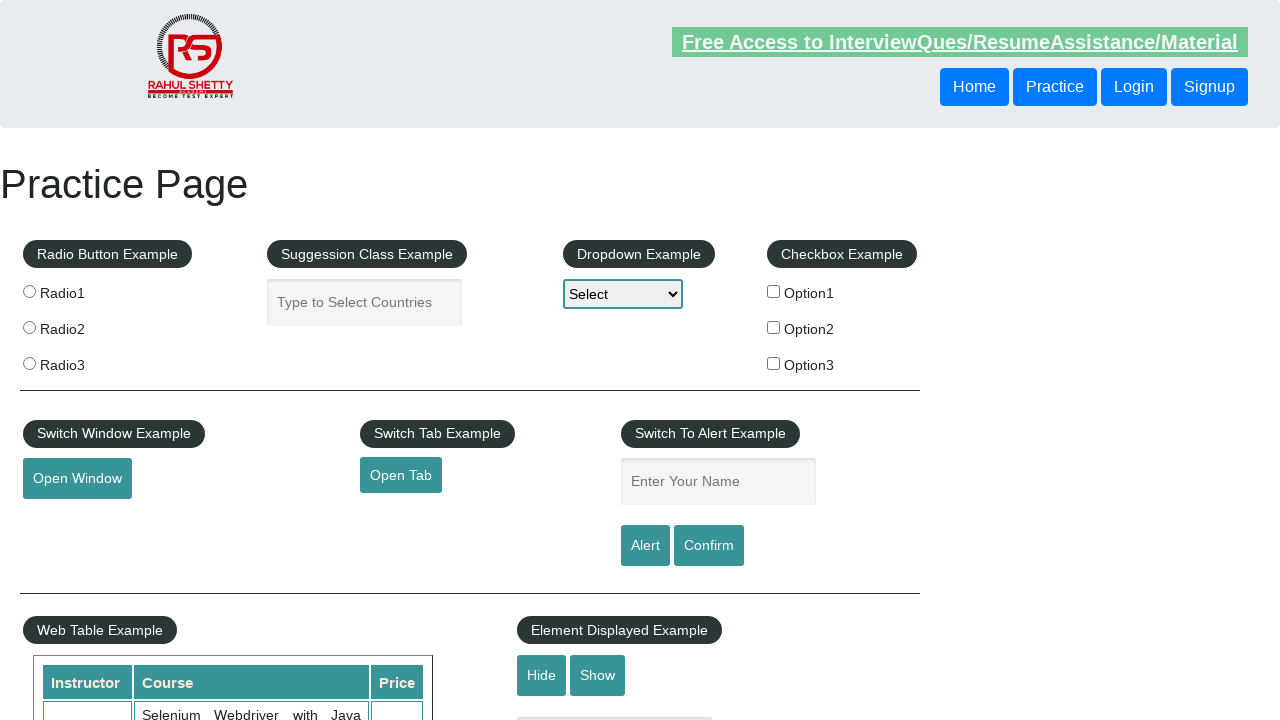

Stored original page URL for returning after navigation
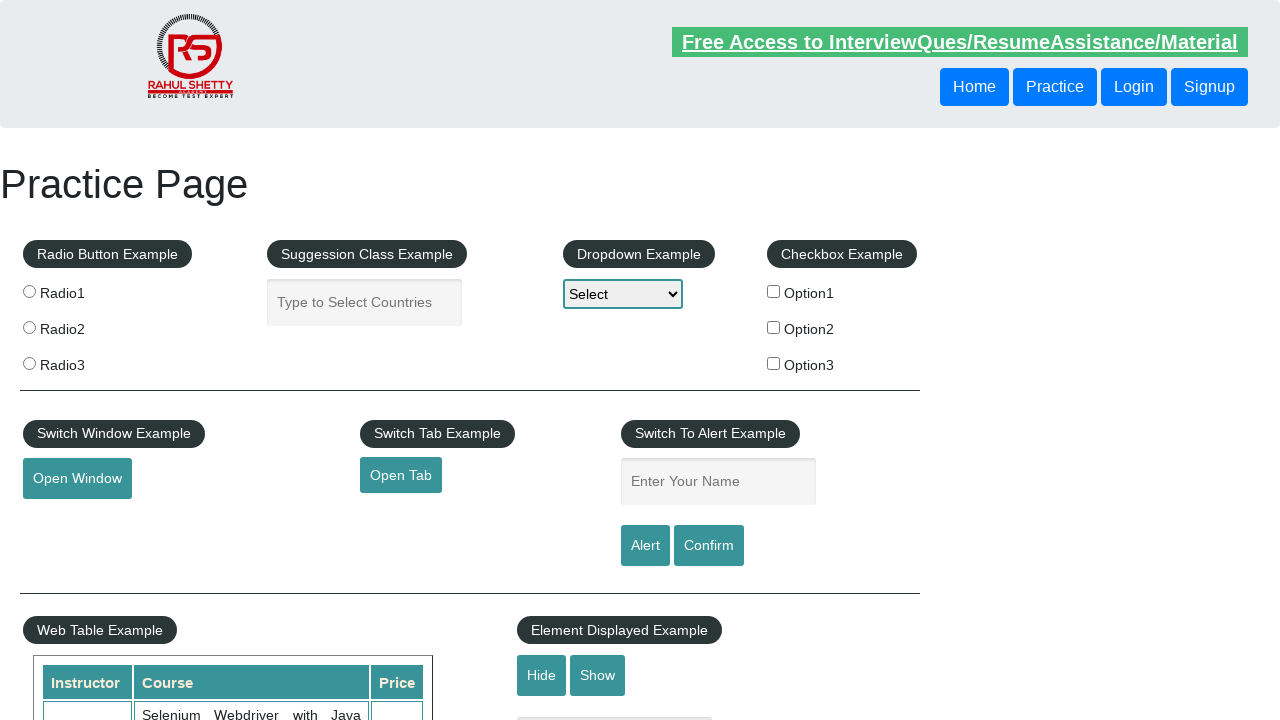

Located footer link 1 of 10
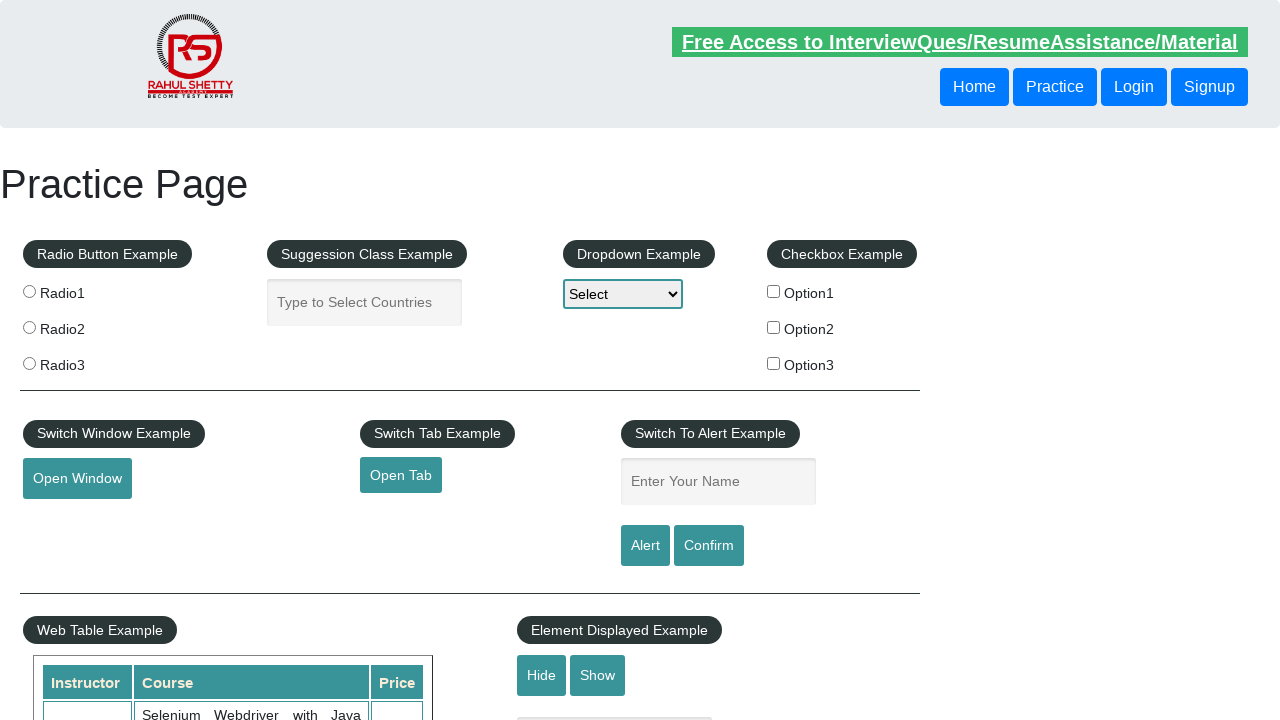

Retrieved link text: 'Discount Coupons'
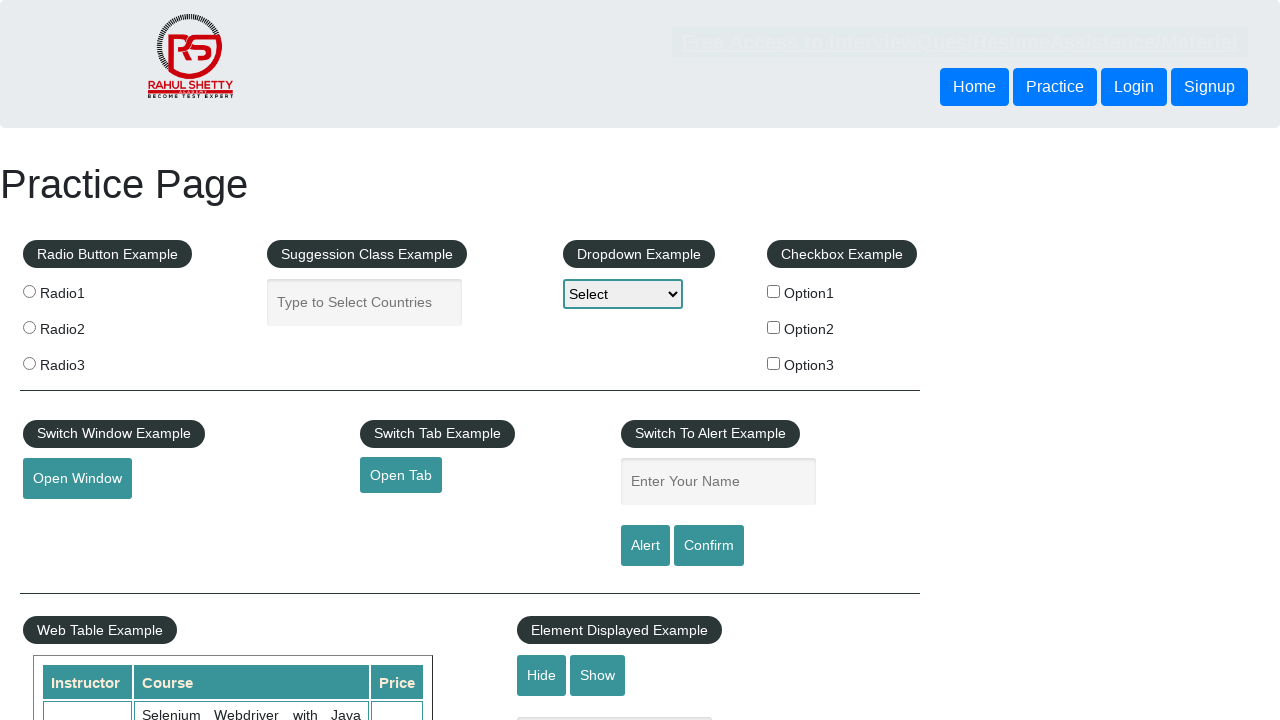

Clicked footer link: 'Discount Coupons' at (157, 482) on div[id='gf-BIG'] a >> nth=0
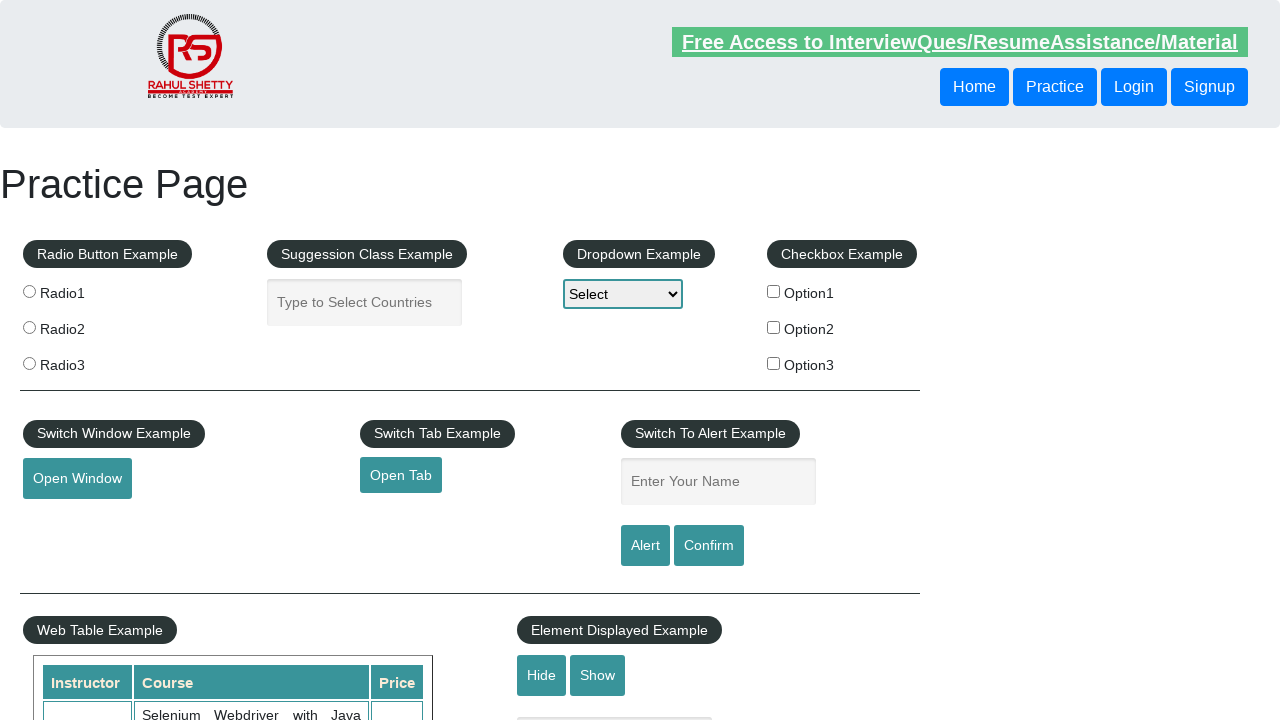

Verified link 'Discount Coupons' loaded successfully (domcontentloaded)
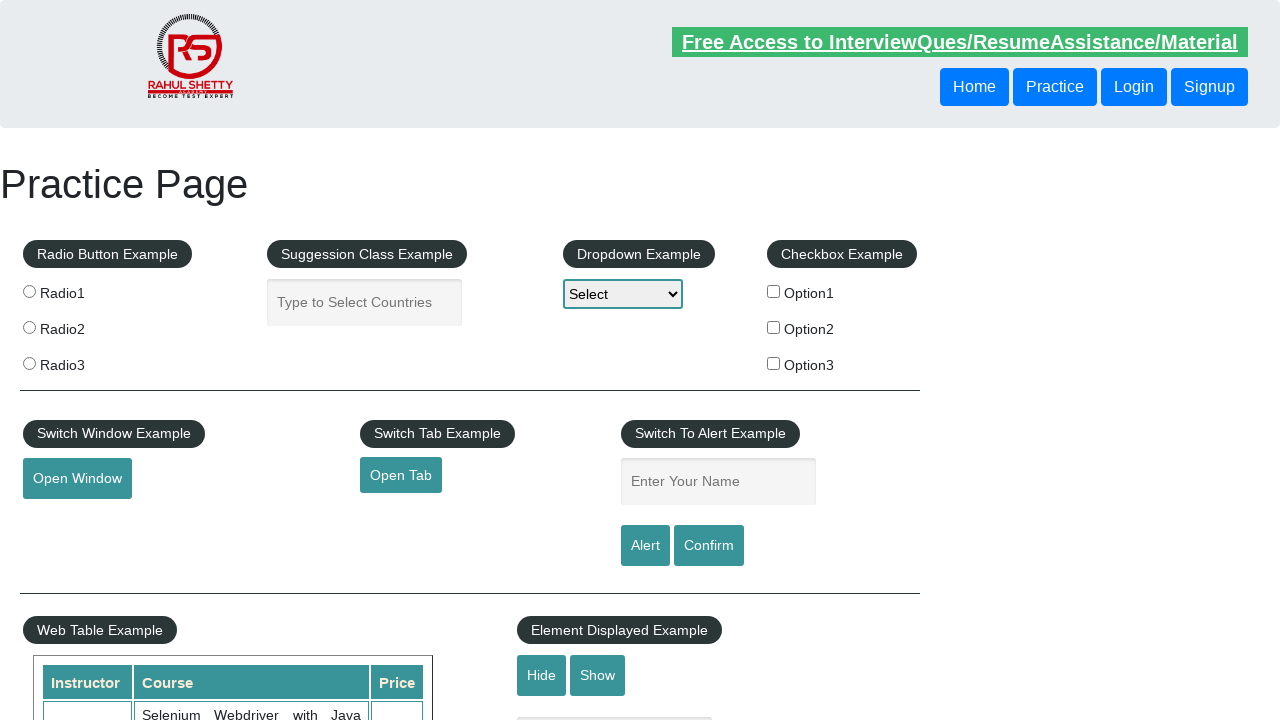

Navigated back to original automation practice page
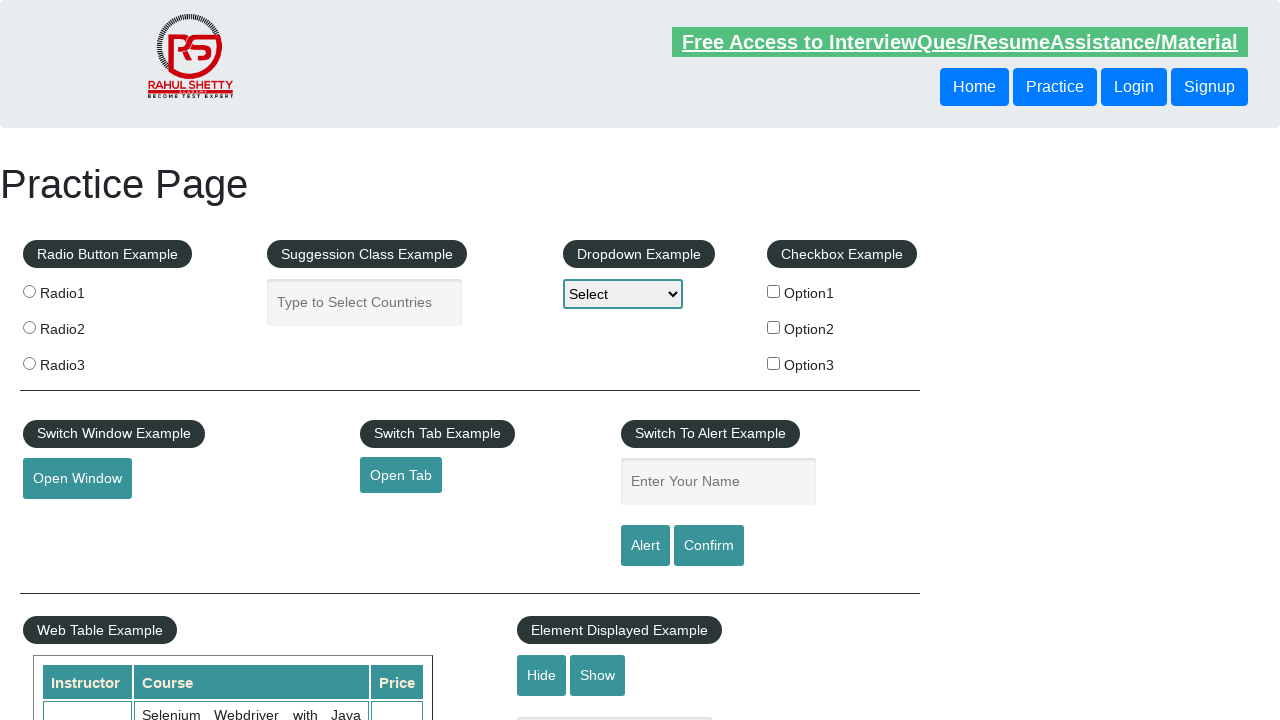

Confirmed footer section loaded on return to original page
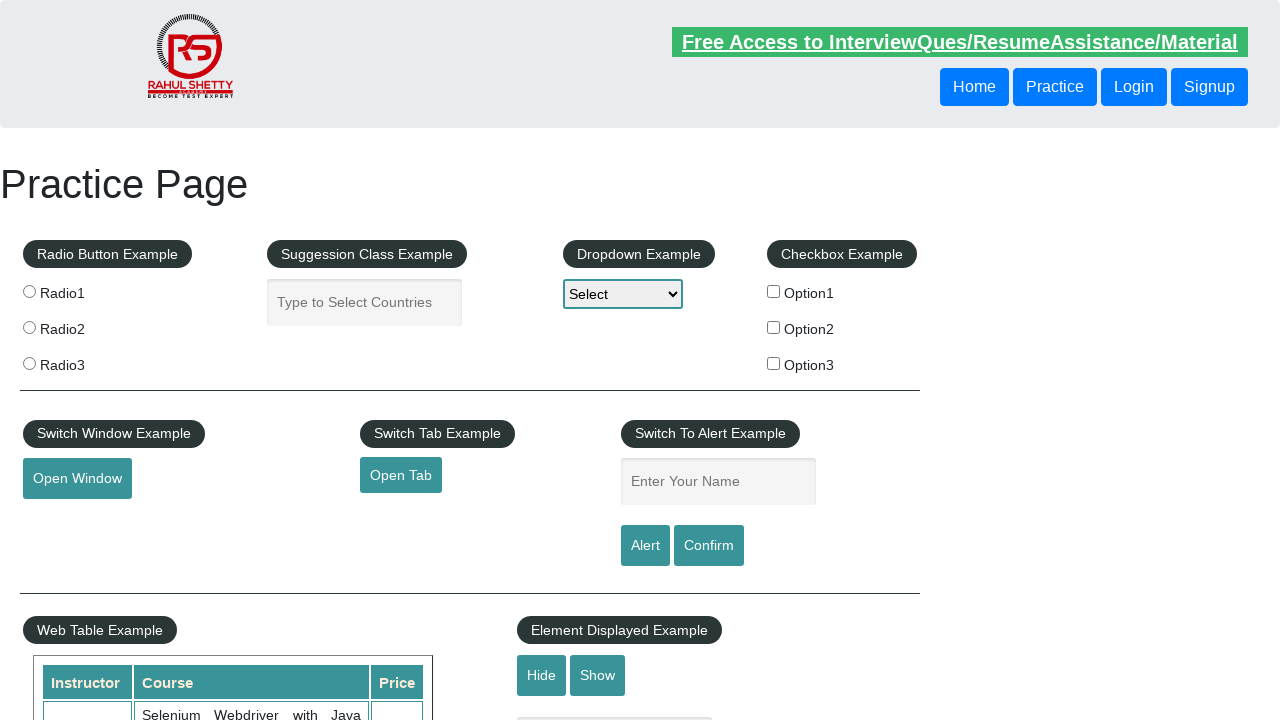

Located footer link 2 of 10
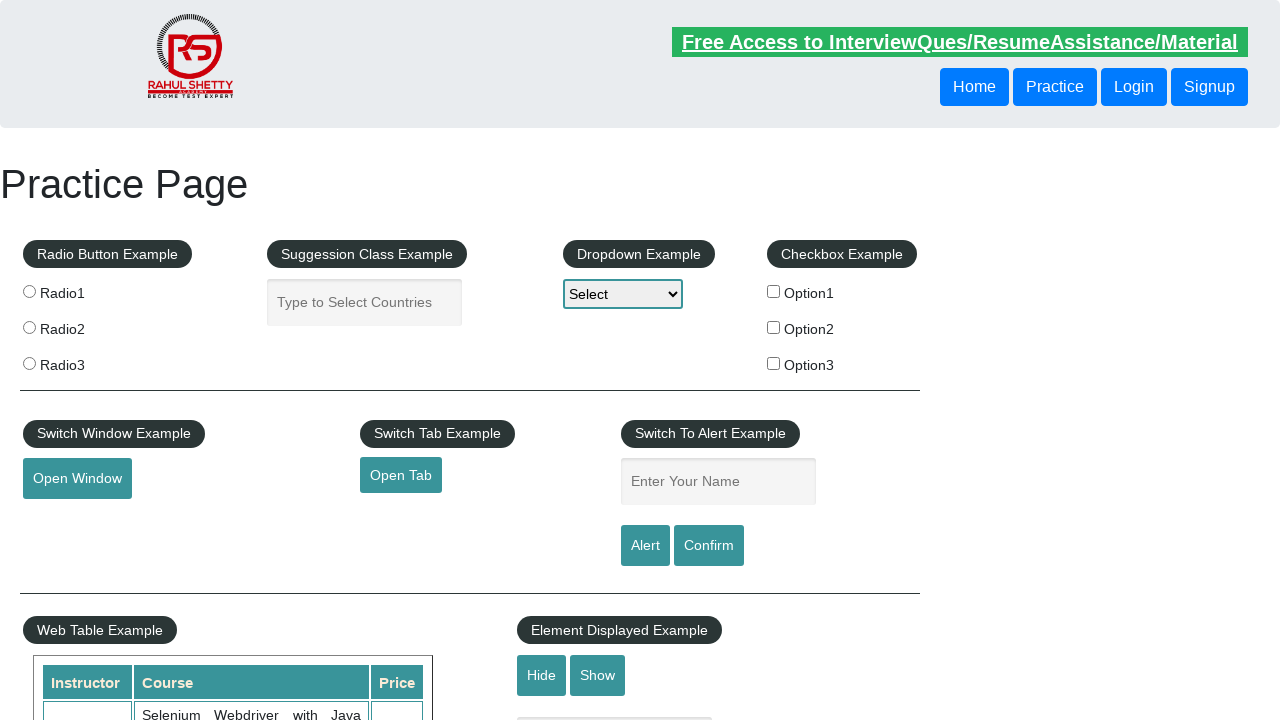

Retrieved link text: 'REST API'
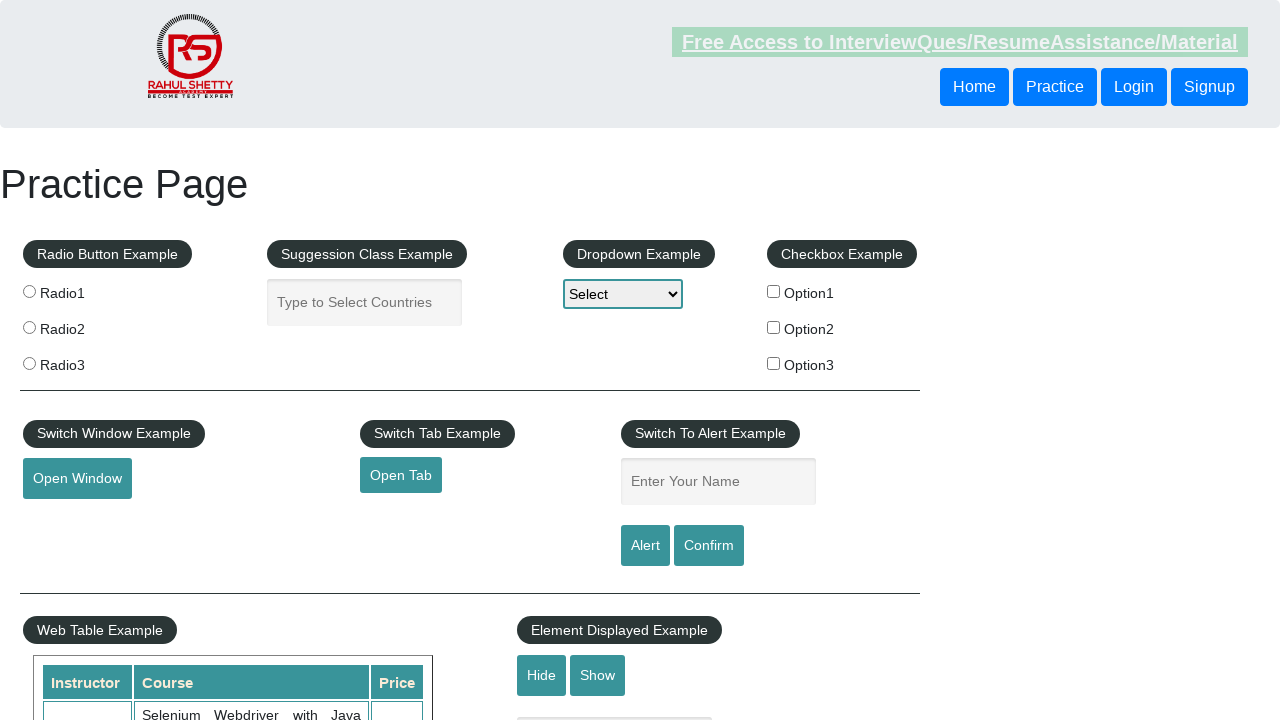

Clicked footer link: 'REST API' at (68, 520) on div[id='gf-BIG'] a >> nth=1
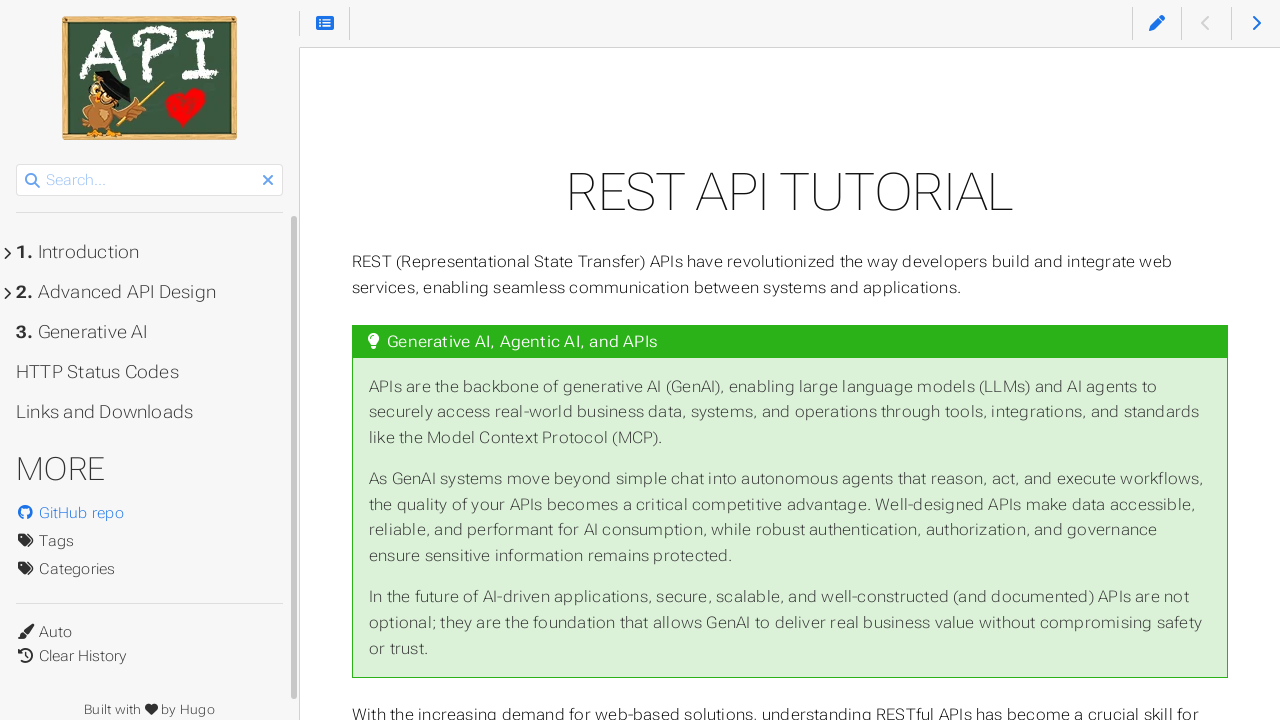

Verified link 'REST API' loaded successfully (domcontentloaded)
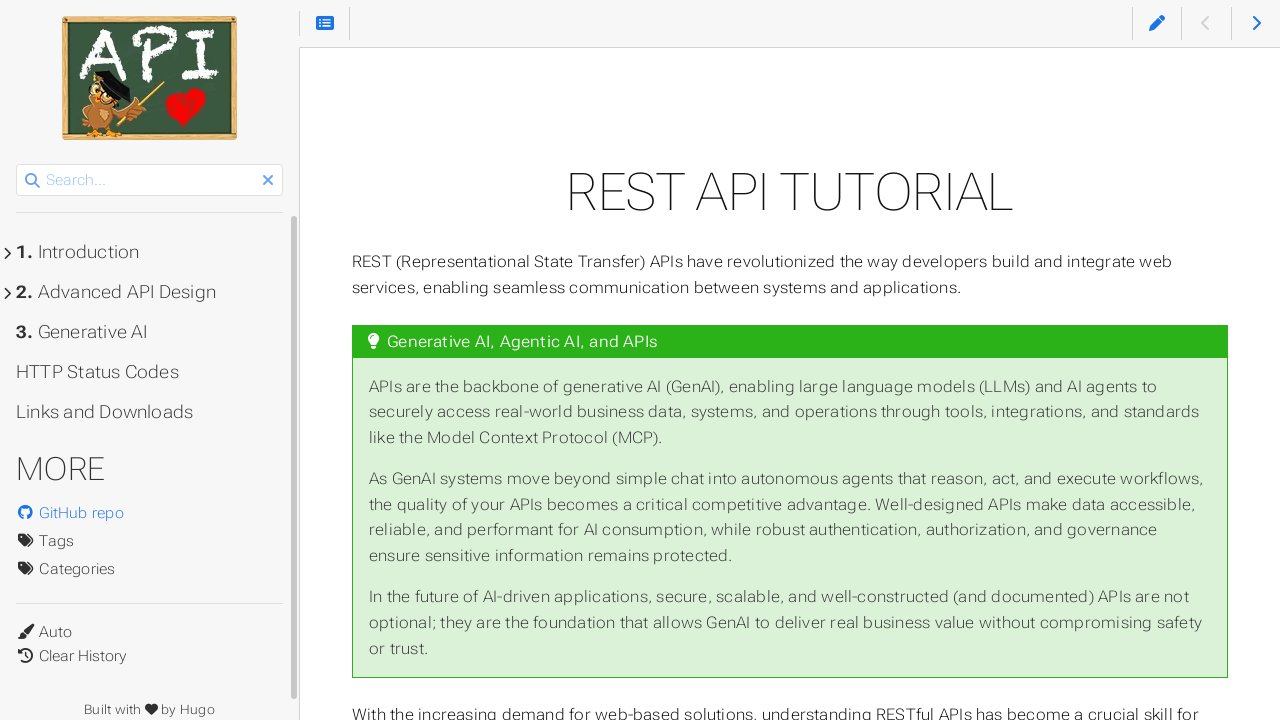

Navigated back to original automation practice page
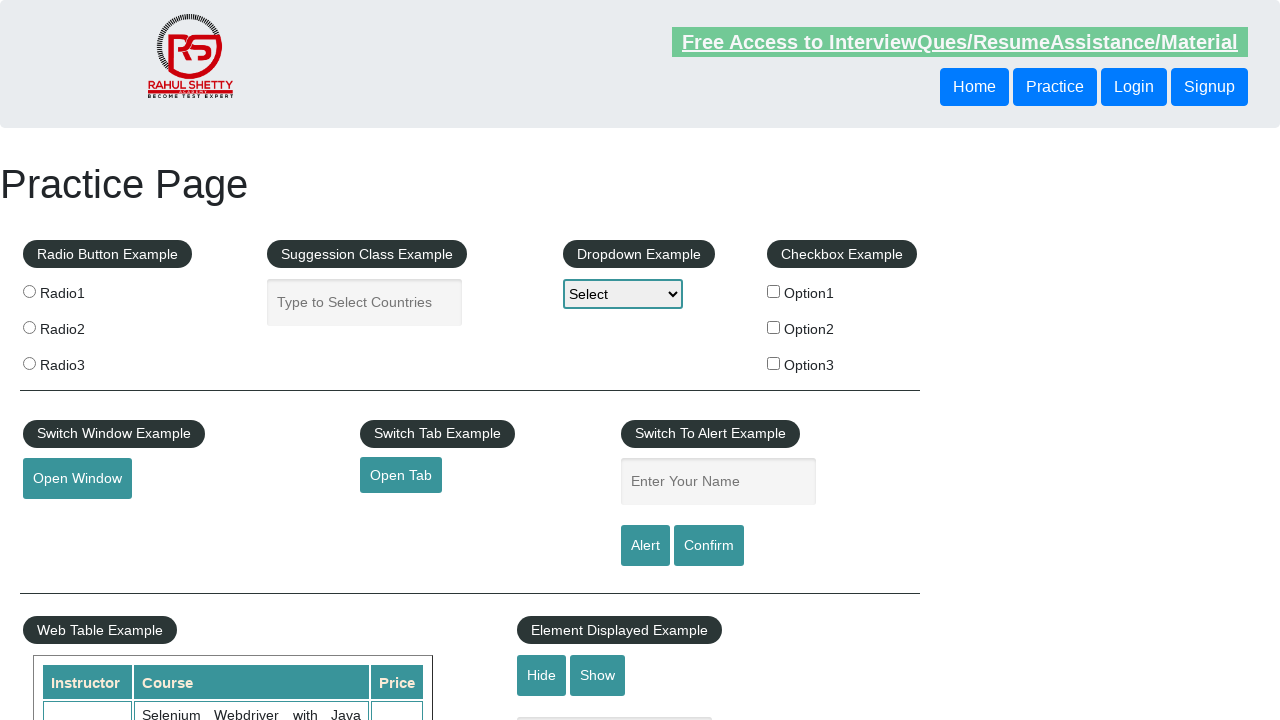

Confirmed footer section loaded on return to original page
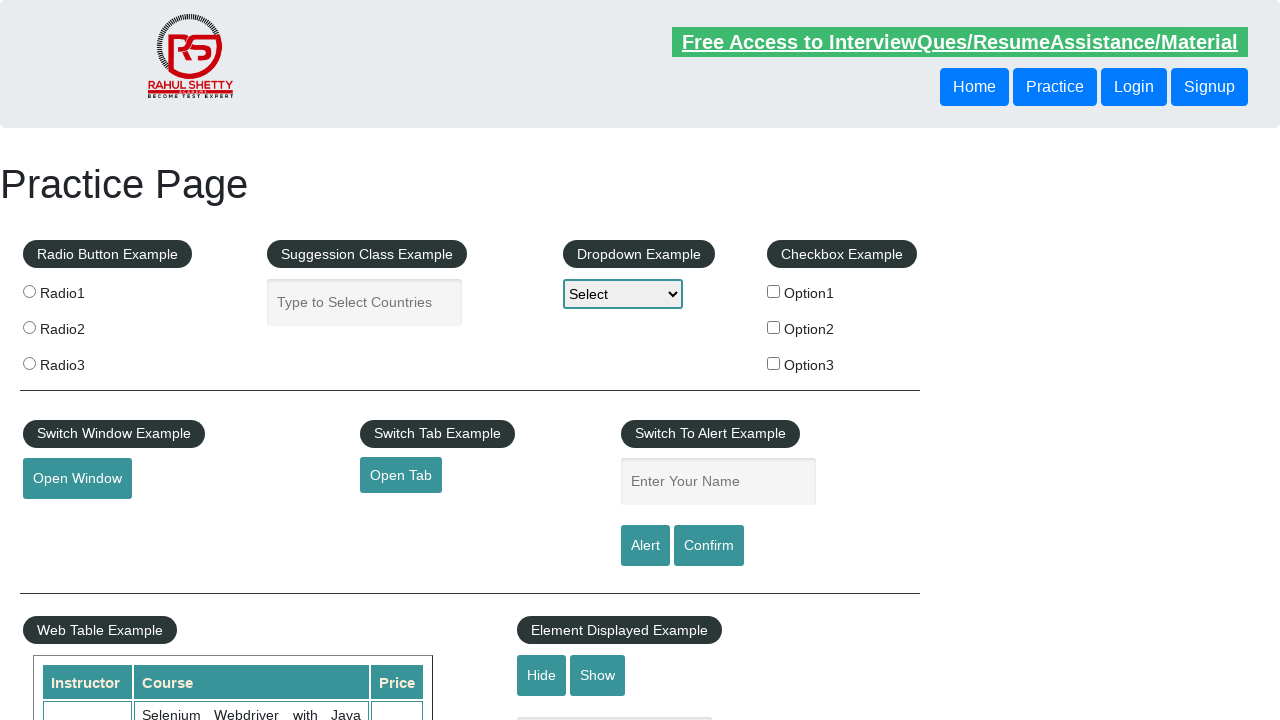

Located footer link 3 of 10
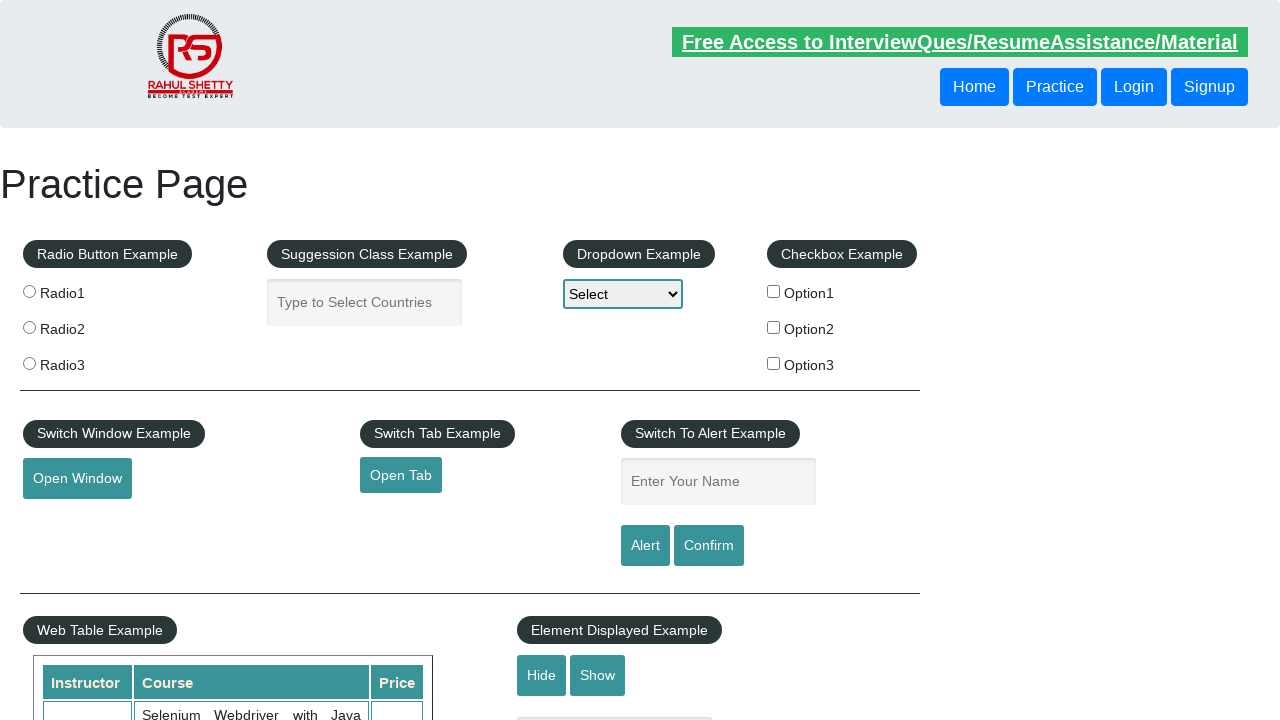

Retrieved link text: 'SoapUI'
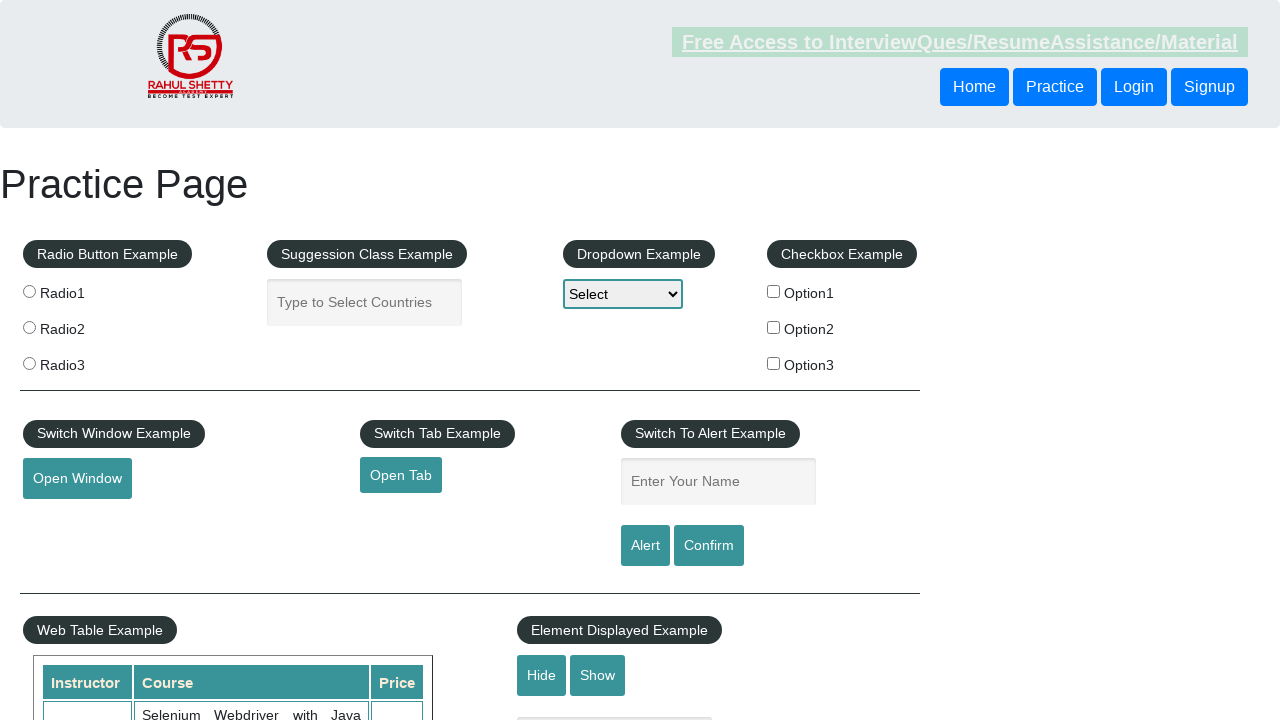

Clicked footer link: 'SoapUI' at (62, 550) on div[id='gf-BIG'] a >> nth=2
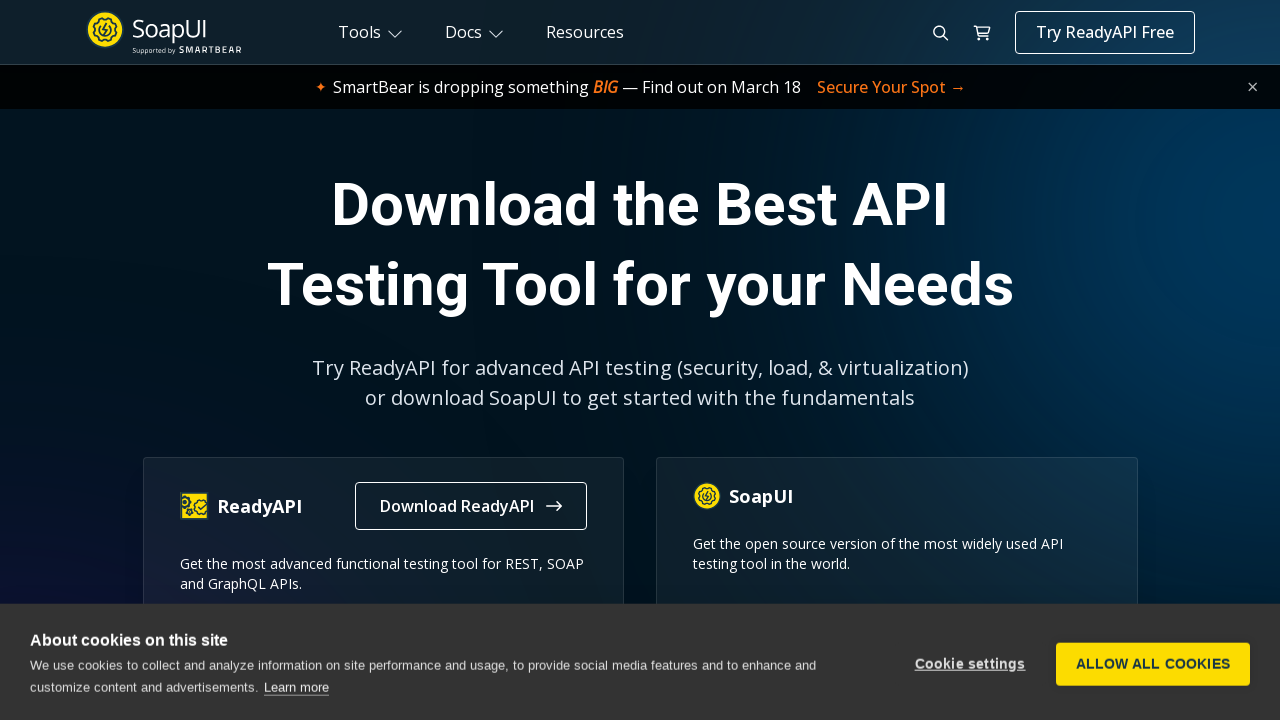

Verified link 'SoapUI' loaded successfully (domcontentloaded)
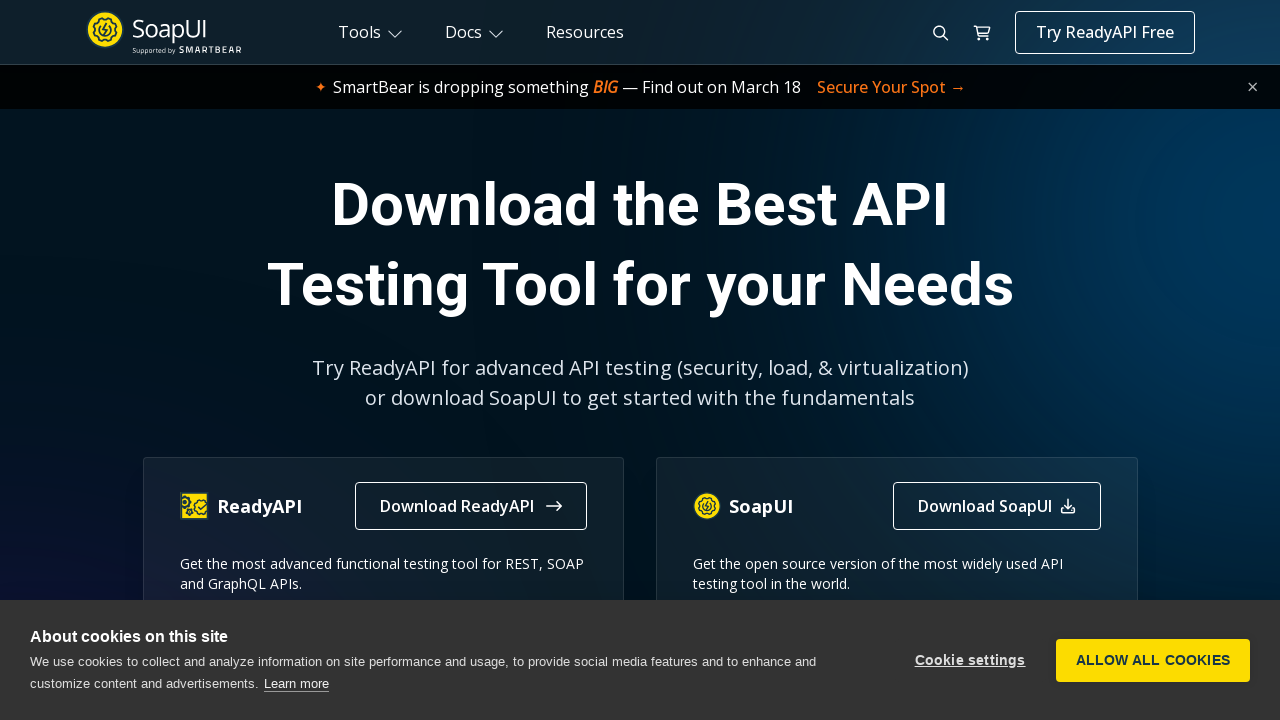

Navigated back to original automation practice page
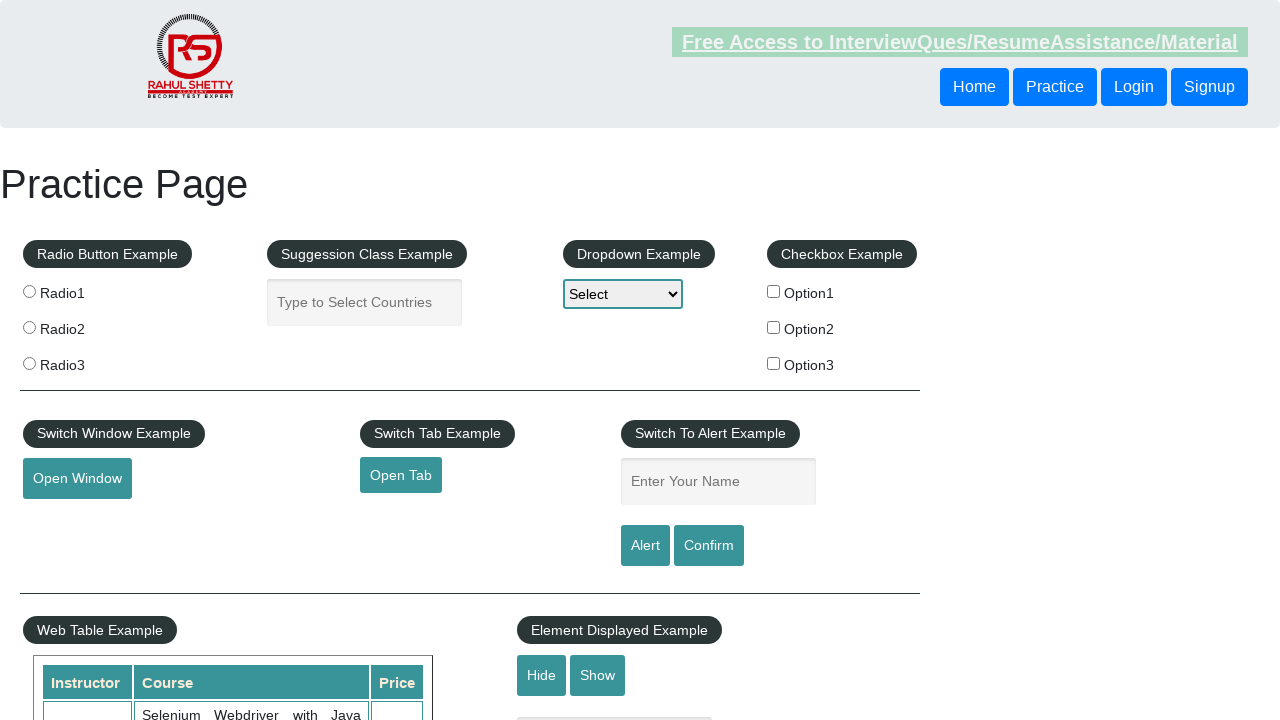

Confirmed footer section loaded on return to original page
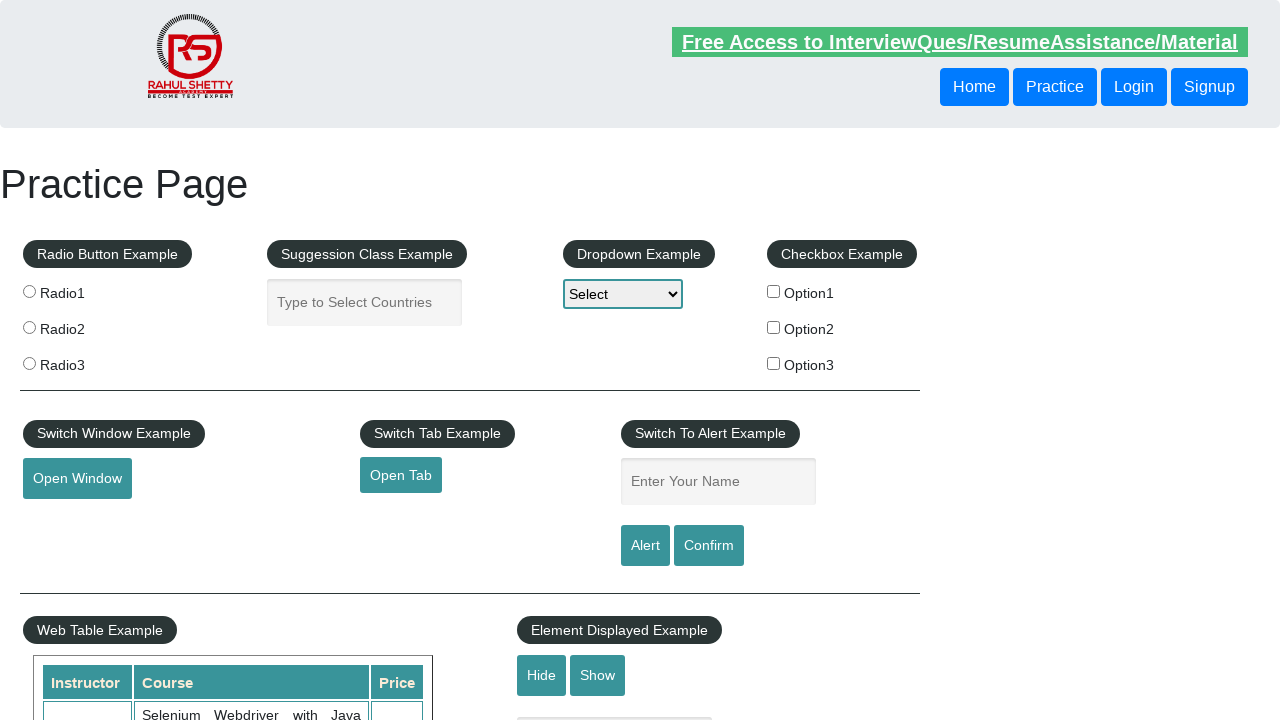

Located footer link 4 of 10
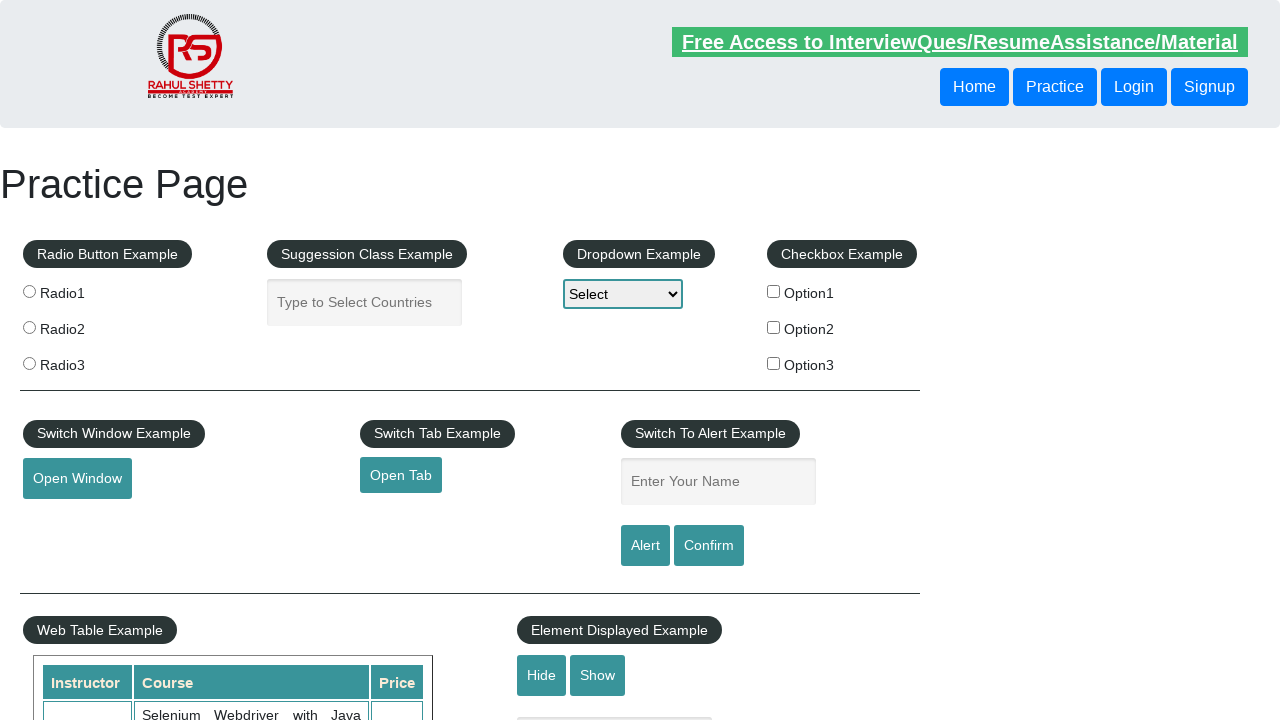

Retrieved link text: 'Appium'
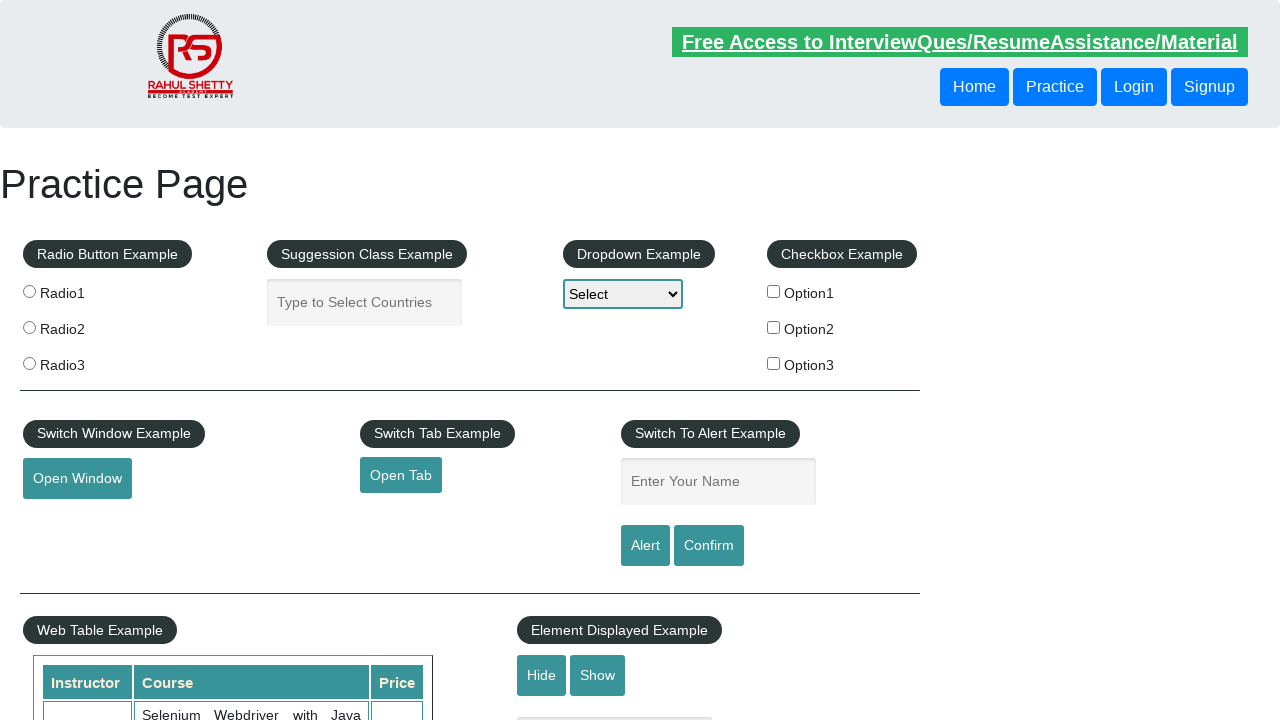

Clicked footer link: 'Appium' at (62, 580) on div[id='gf-BIG'] a >> nth=3
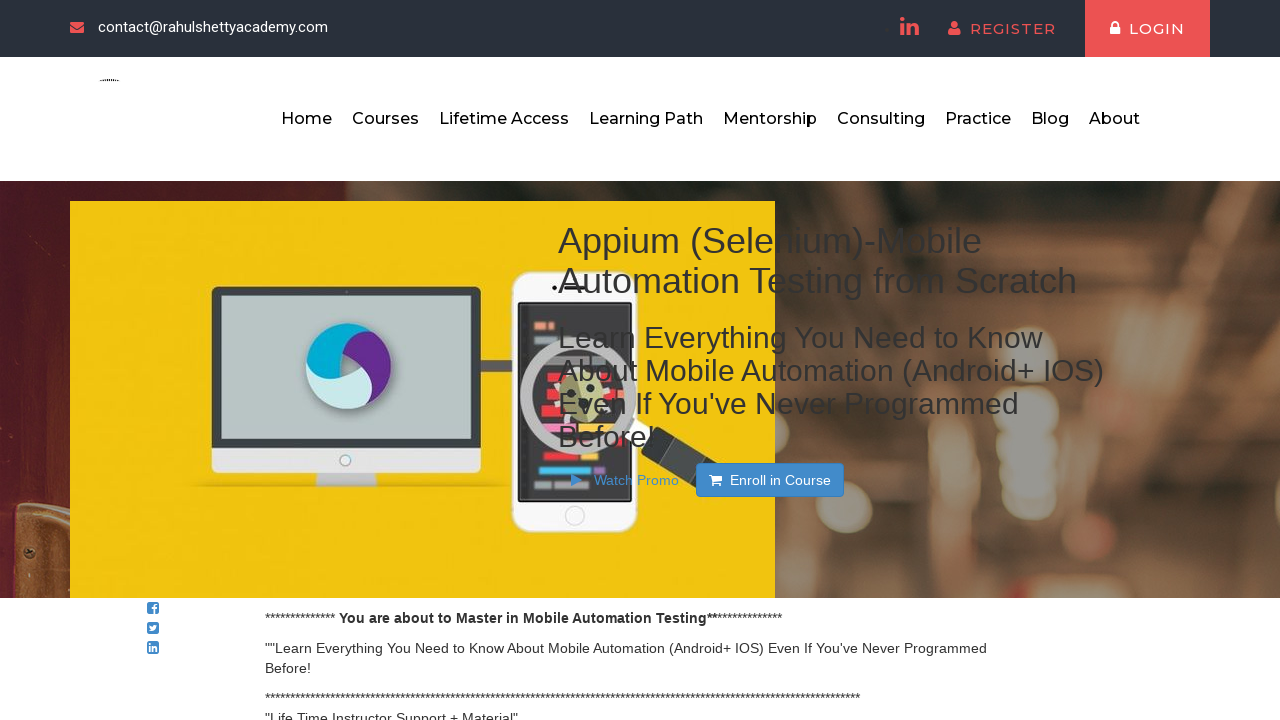

Verified link 'Appium' loaded successfully (domcontentloaded)
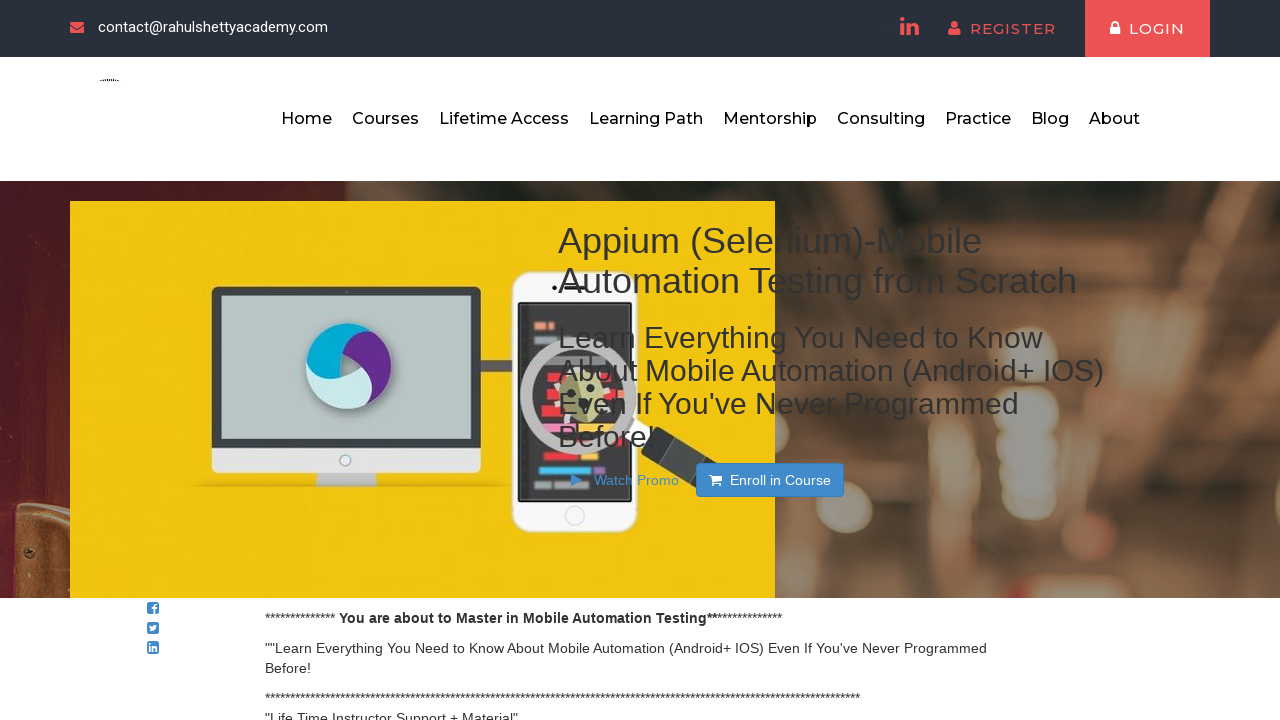

Navigated back to original automation practice page
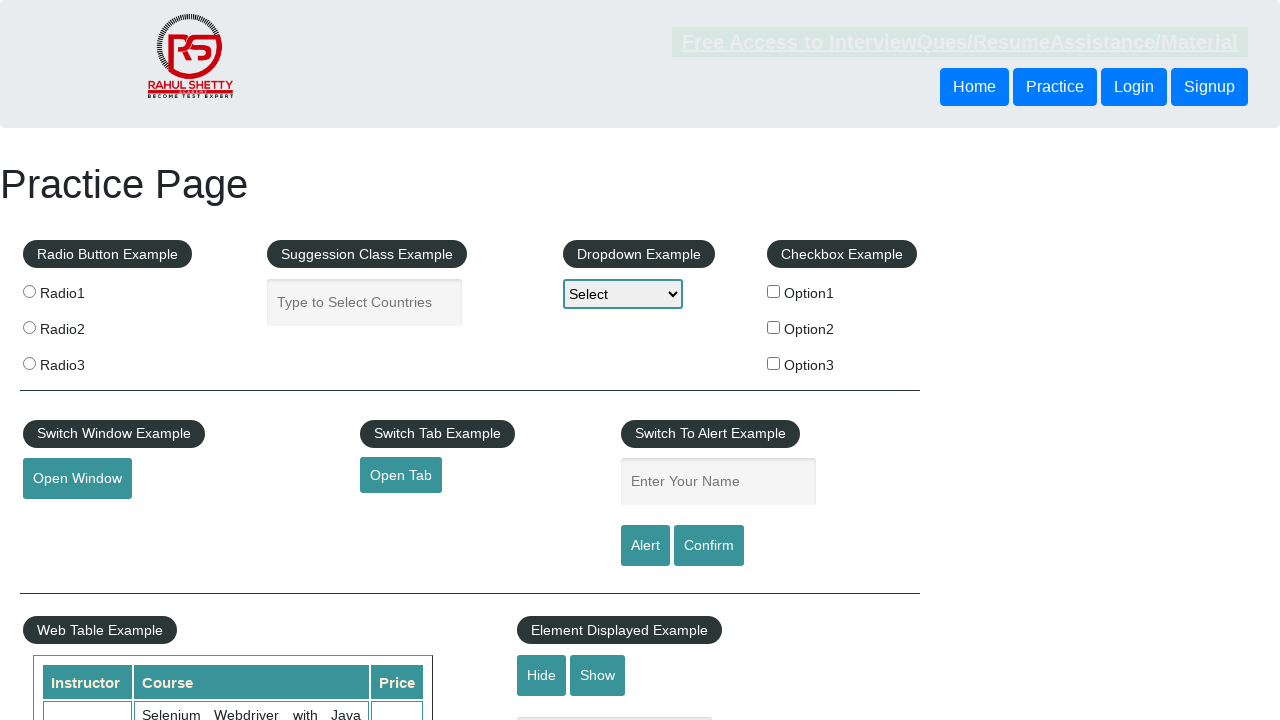

Confirmed footer section loaded on return to original page
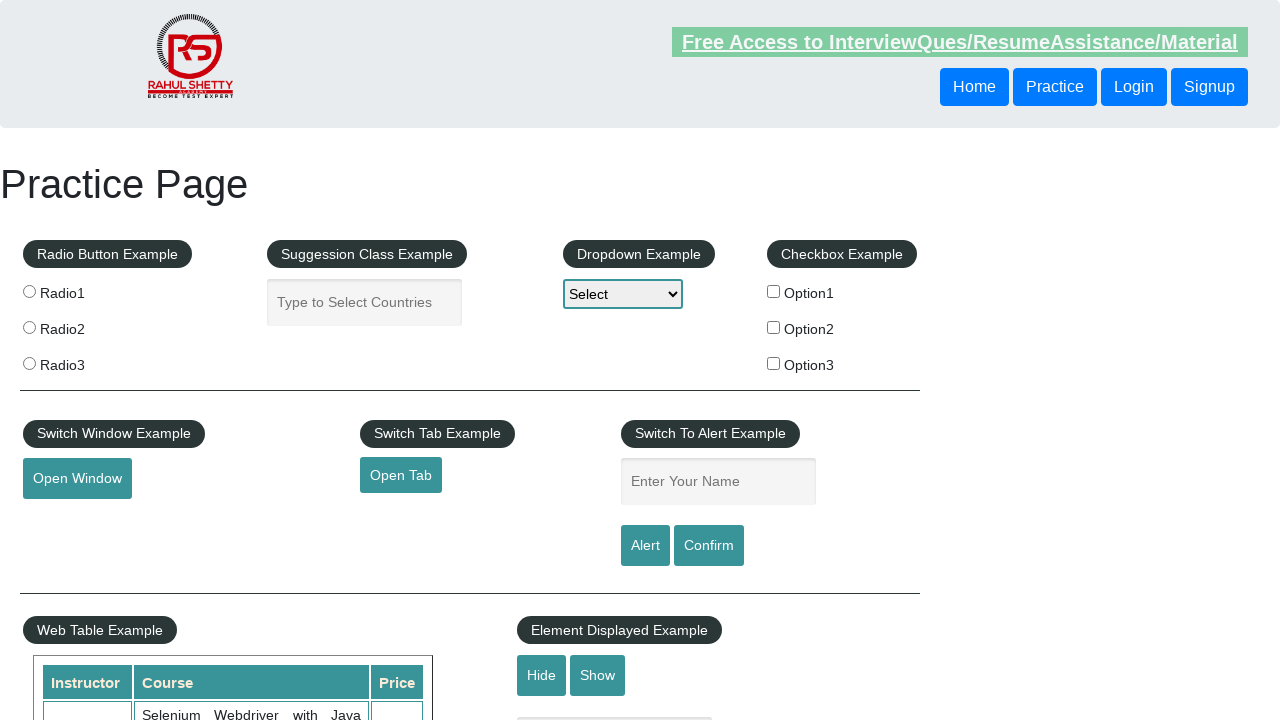

Located footer link 5 of 10
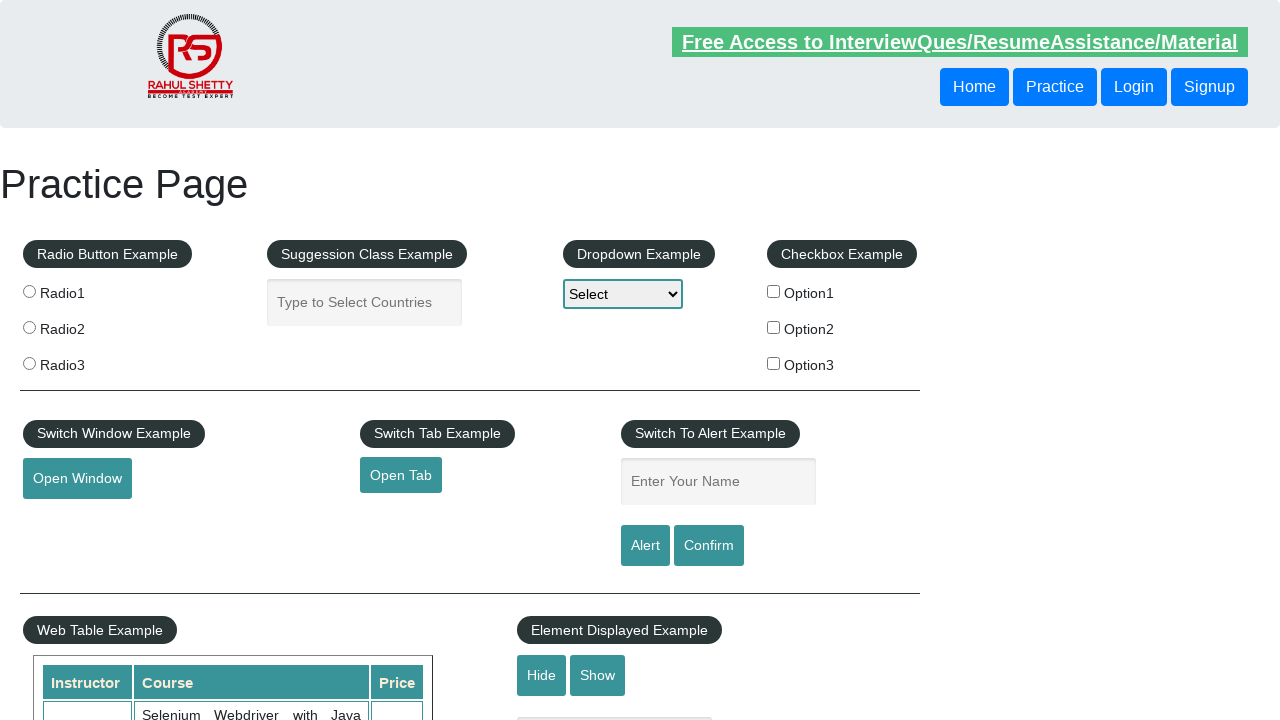

Retrieved link text: 'JMeter'
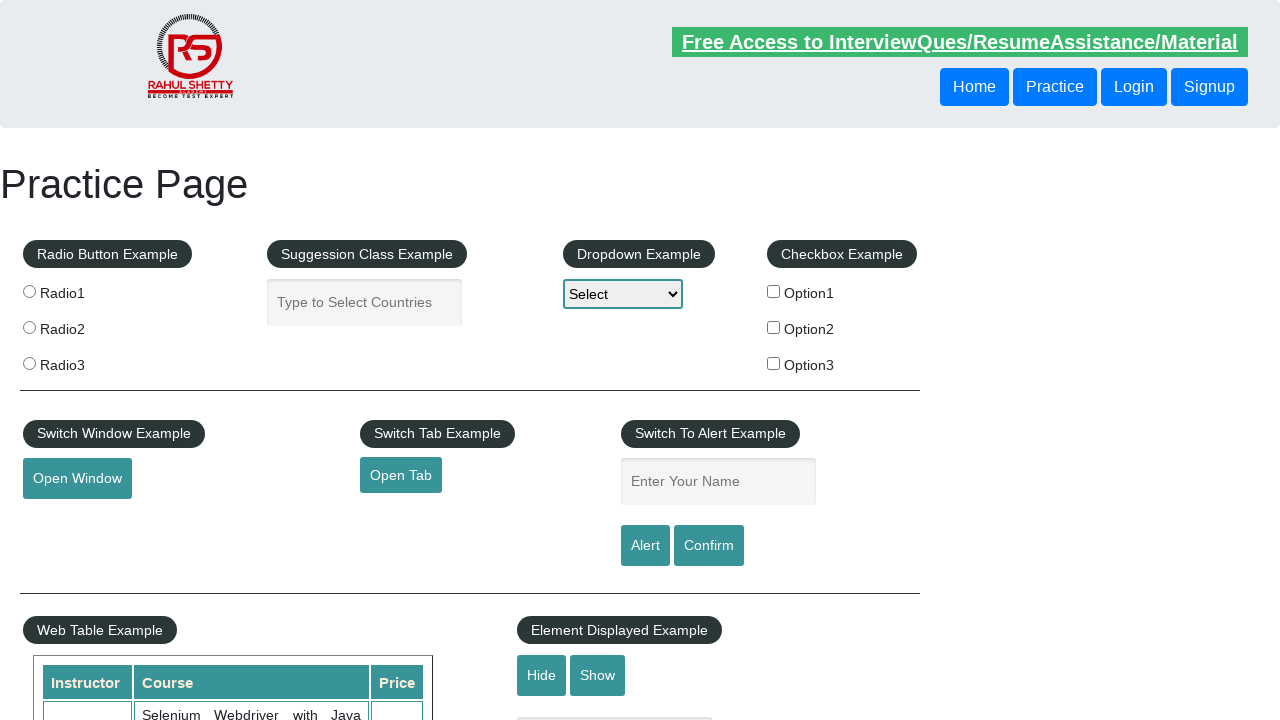

Clicked footer link: 'JMeter' at (60, 610) on div[id='gf-BIG'] a >> nth=4
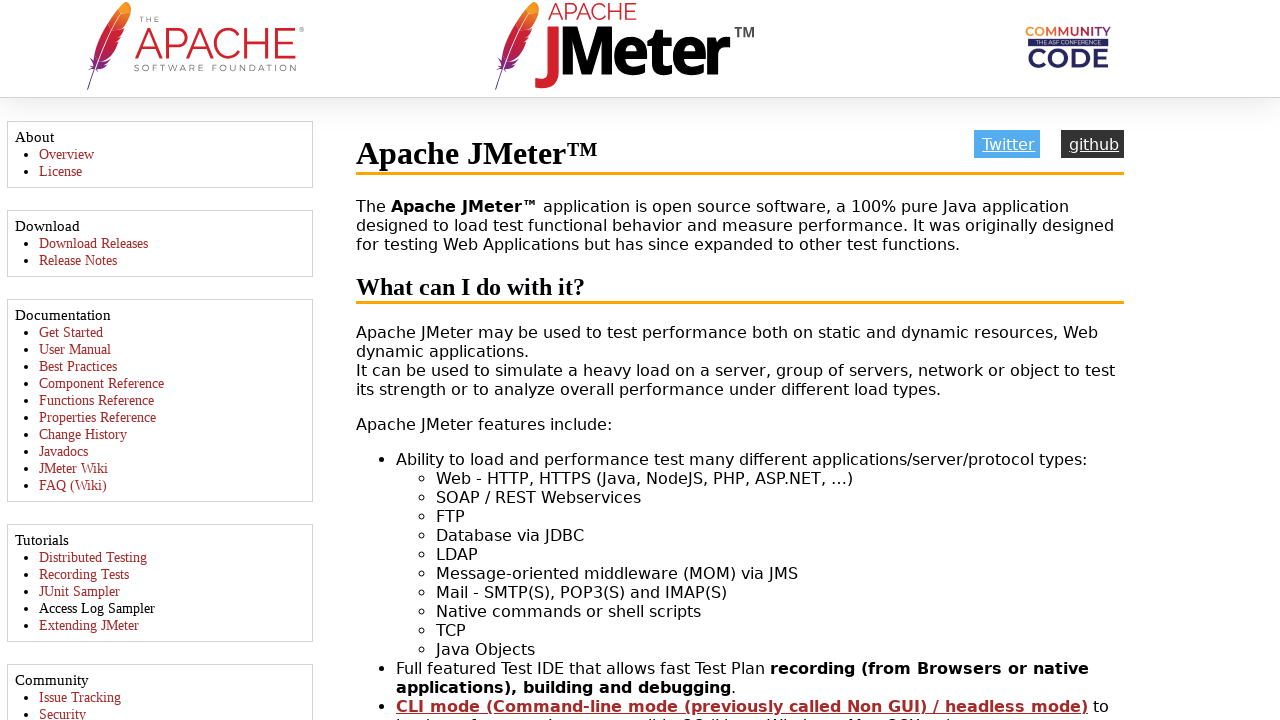

Verified link 'JMeter' loaded successfully (domcontentloaded)
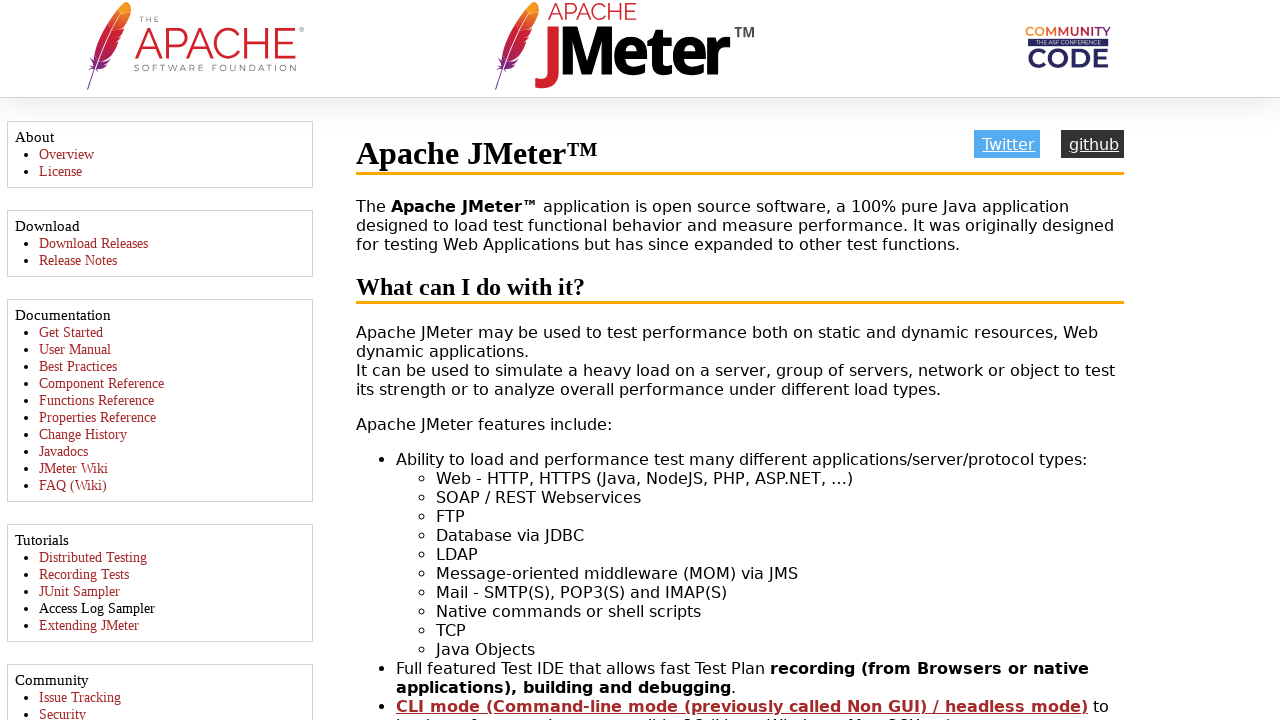

Navigated back to original automation practice page
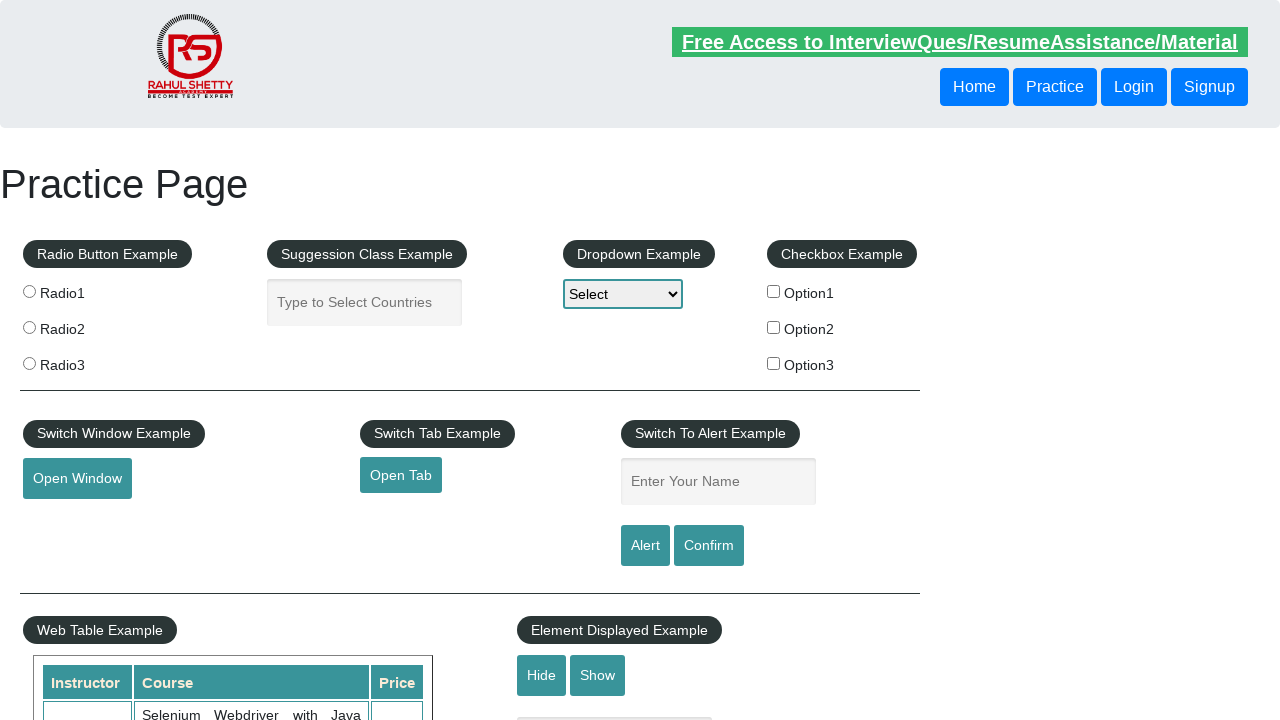

Confirmed footer section loaded on return to original page
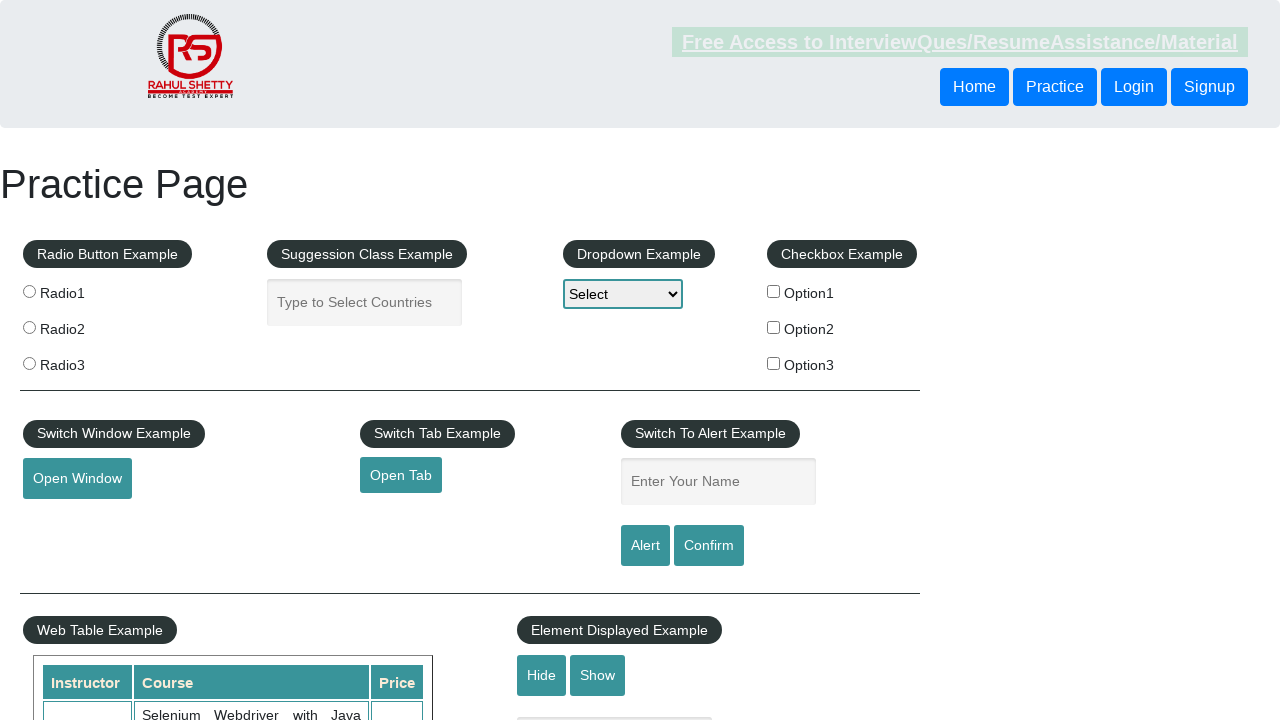

Located footer link 6 of 10
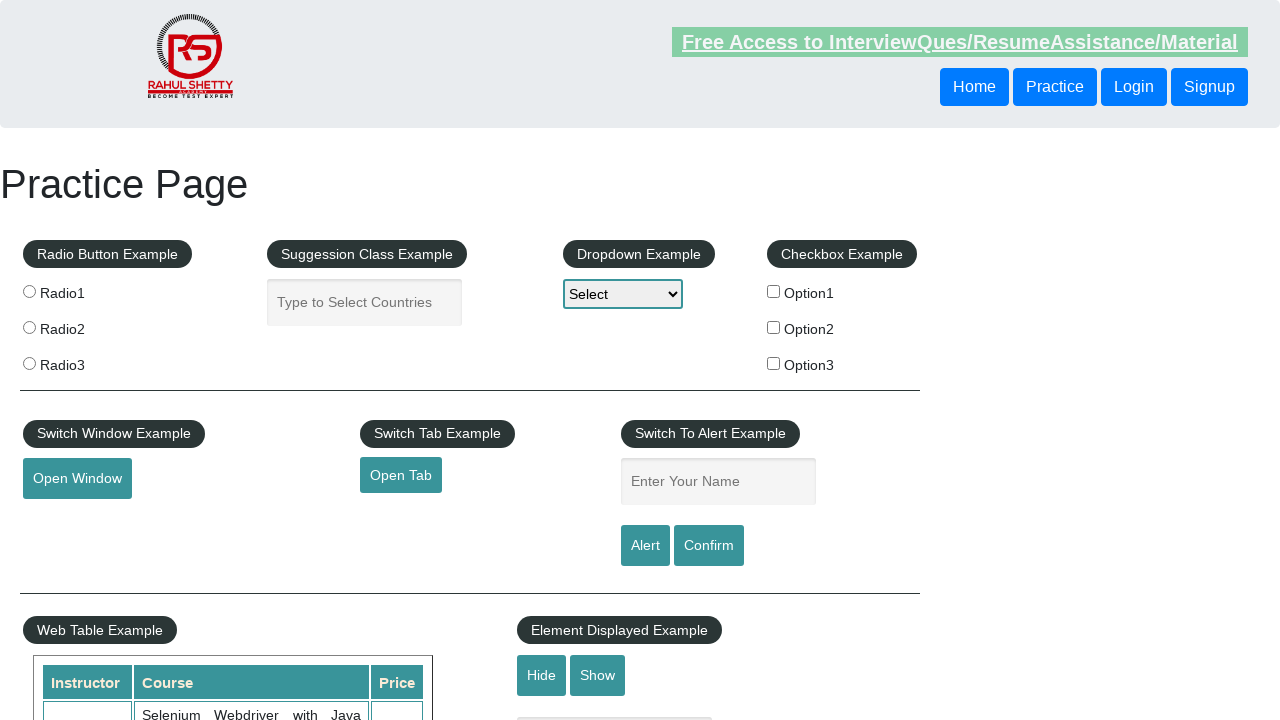

Retrieved link text: 'Latest News'
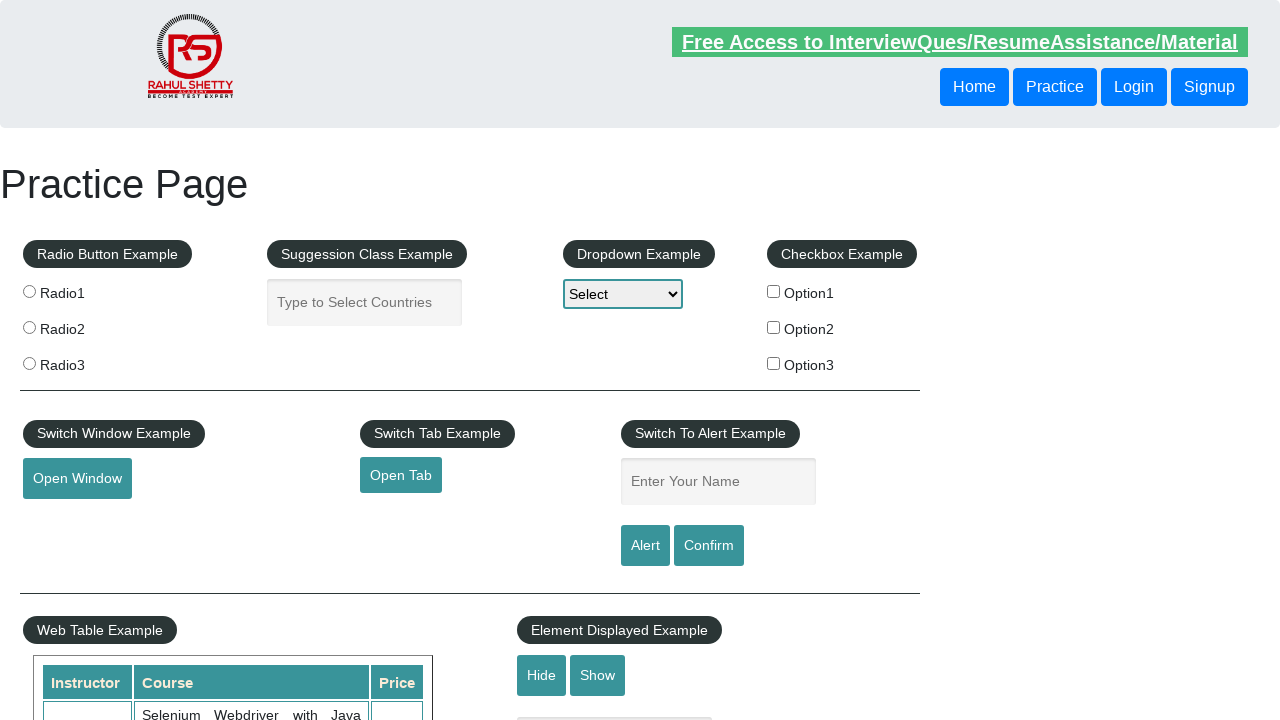

Clicked footer link: 'Latest News' at (518, 482) on div[id='gf-BIG'] a >> nth=5
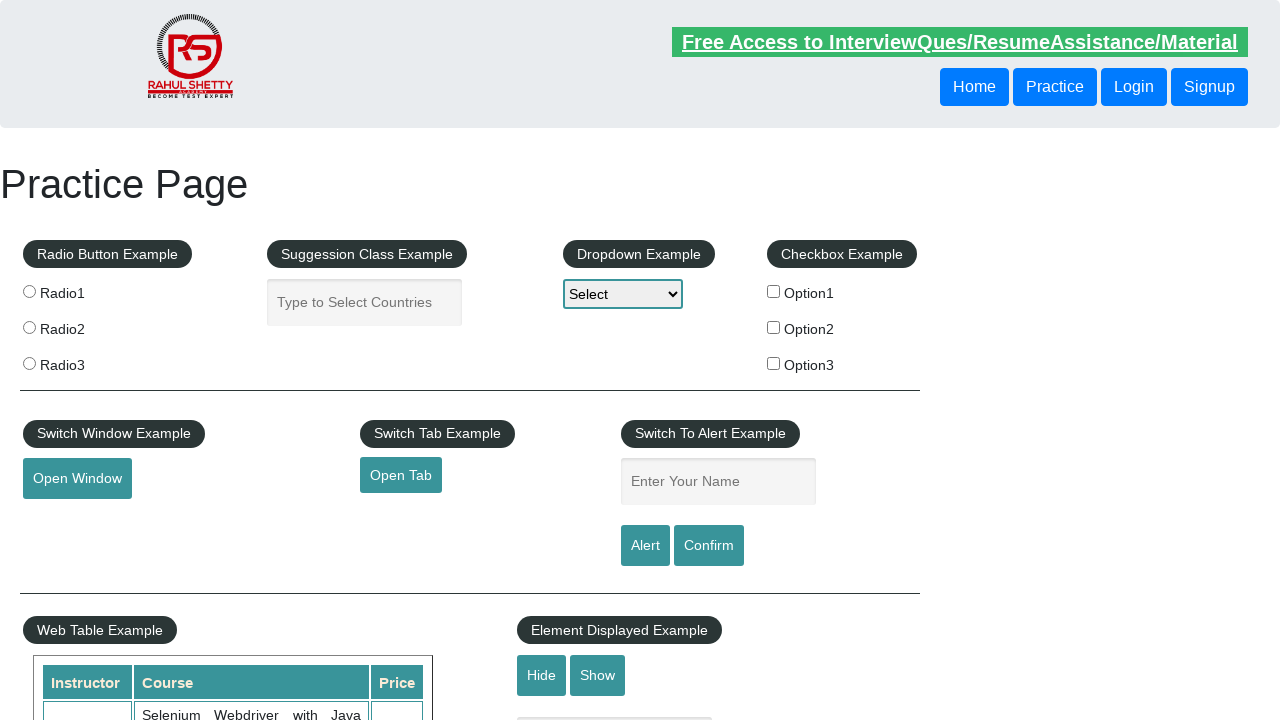

Verified link 'Latest News' loaded successfully (domcontentloaded)
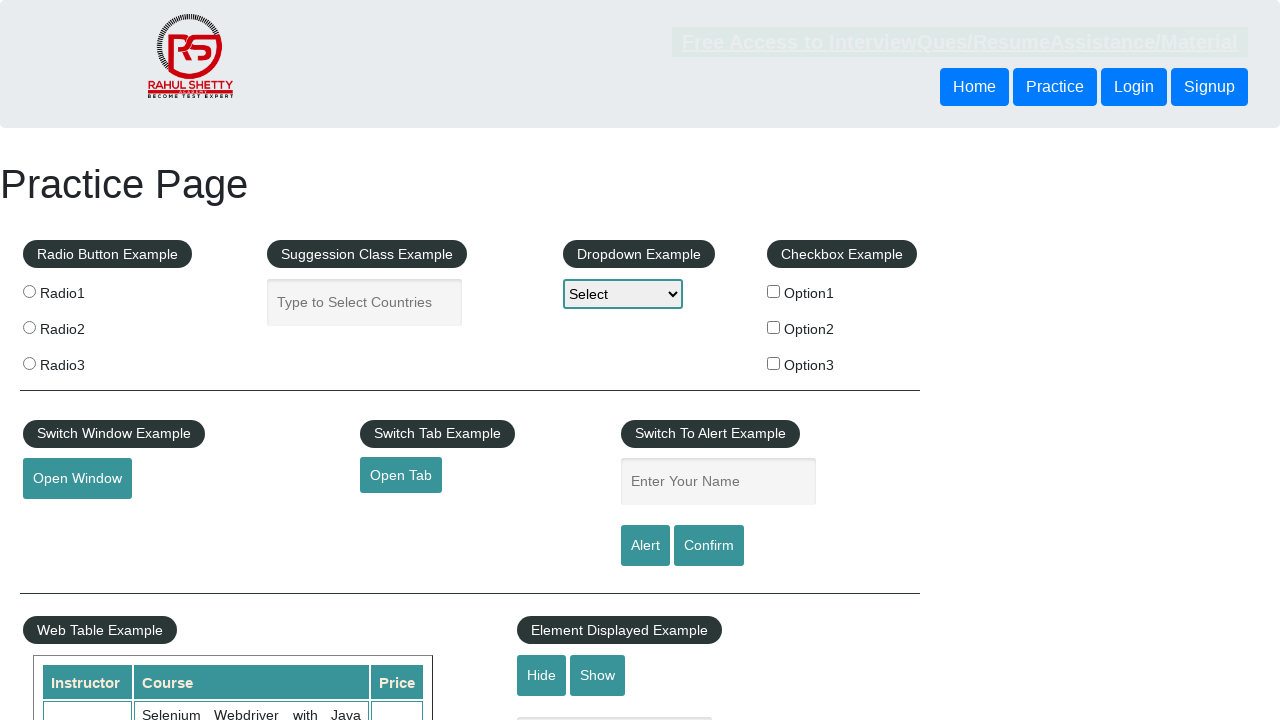

Navigated back to original automation practice page
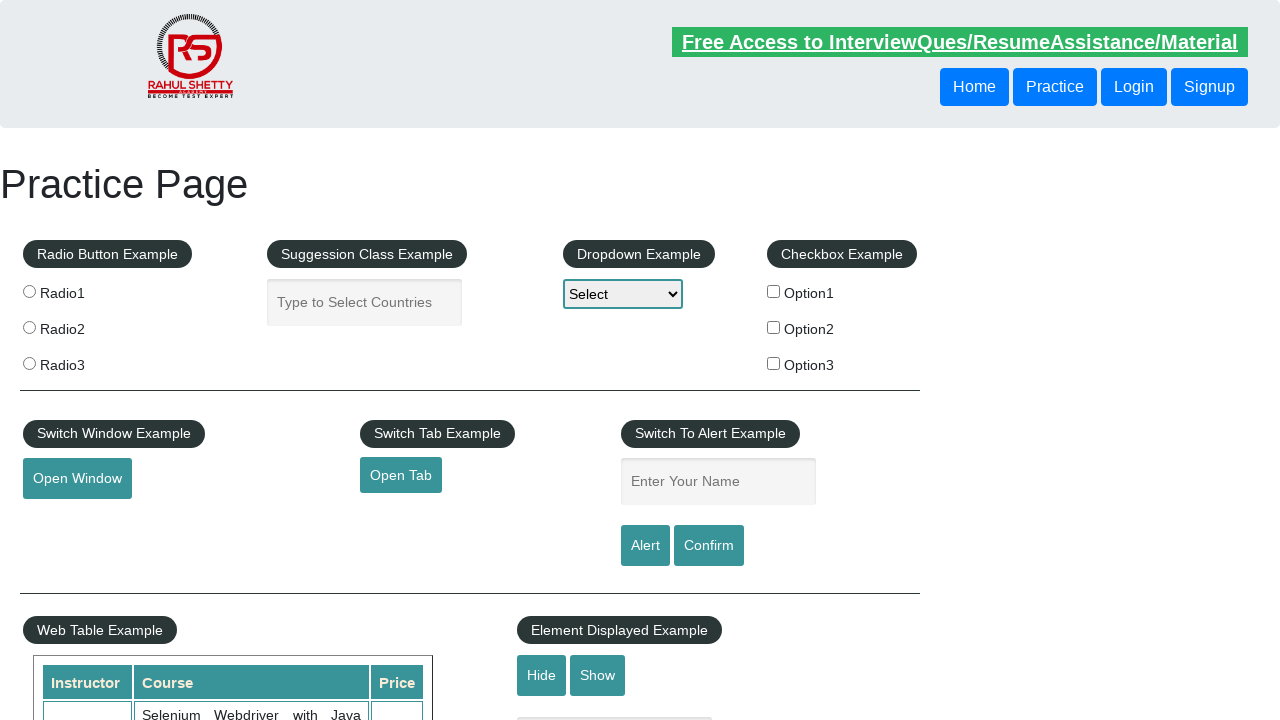

Confirmed footer section loaded on return to original page
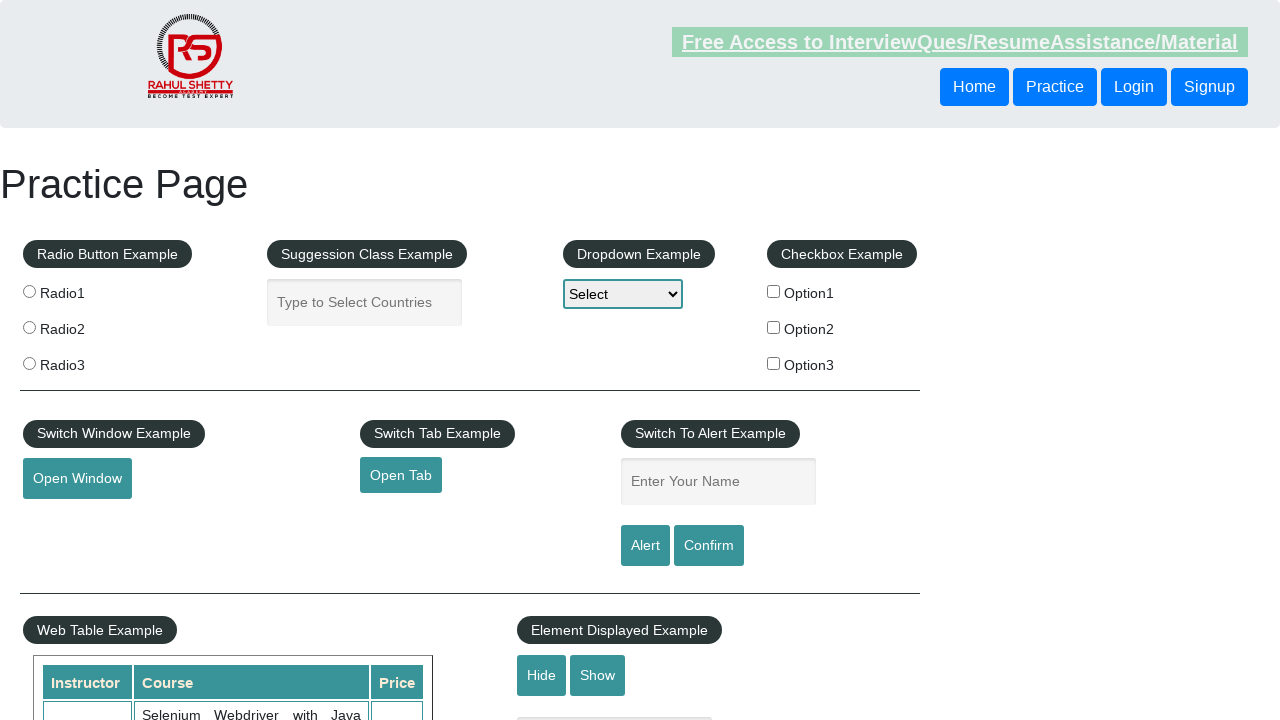

Located footer link 7 of 10
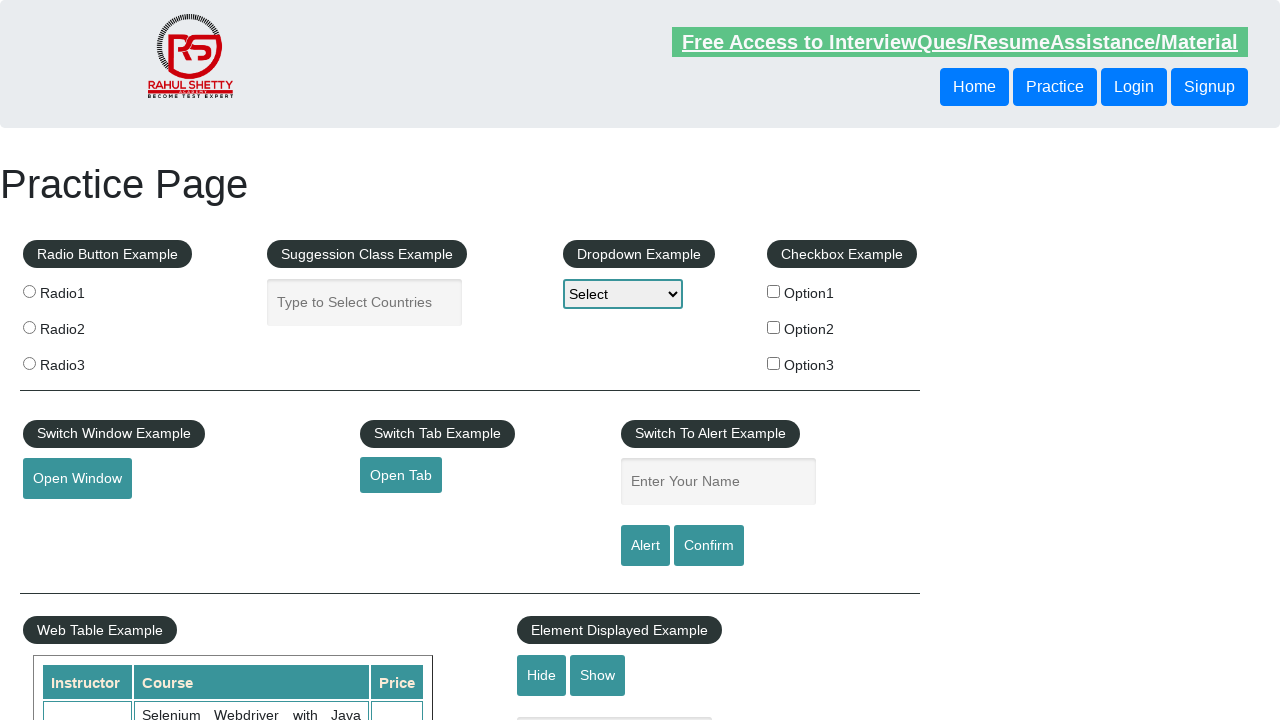

Retrieved link text: 'Broken Link'
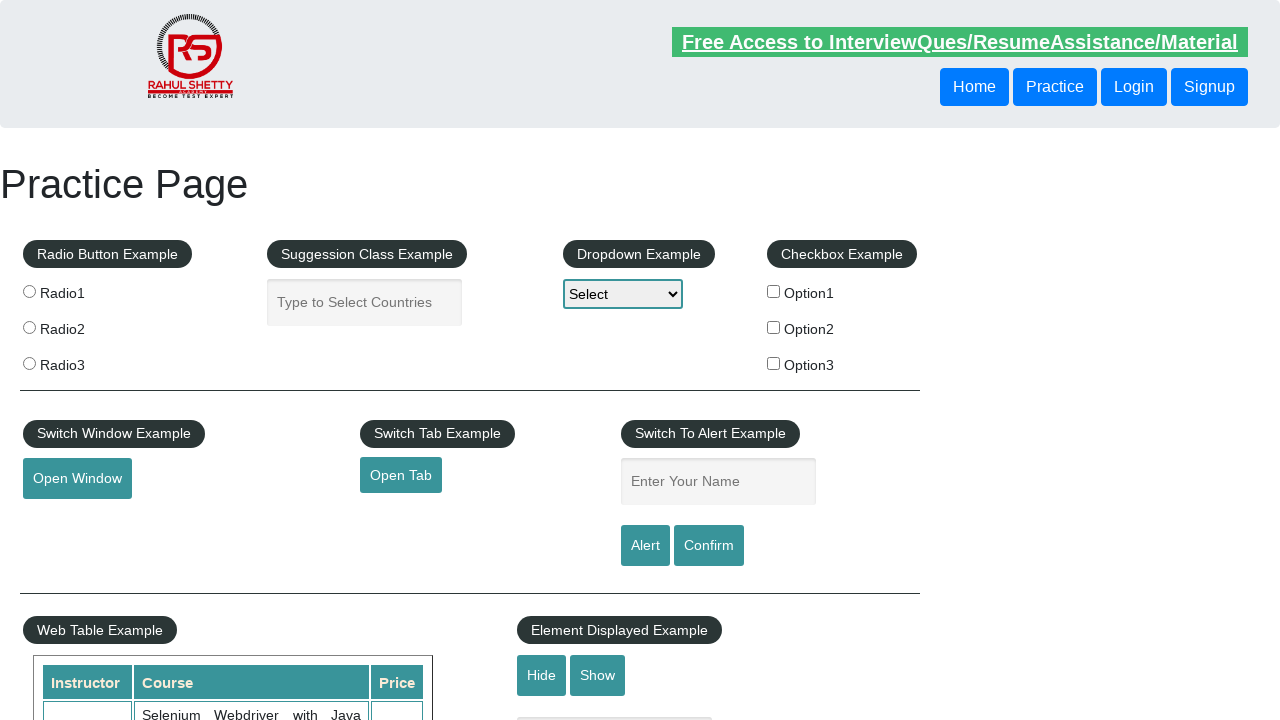

Clicked footer link: 'Broken Link' at (473, 520) on div[id='gf-BIG'] a >> nth=6
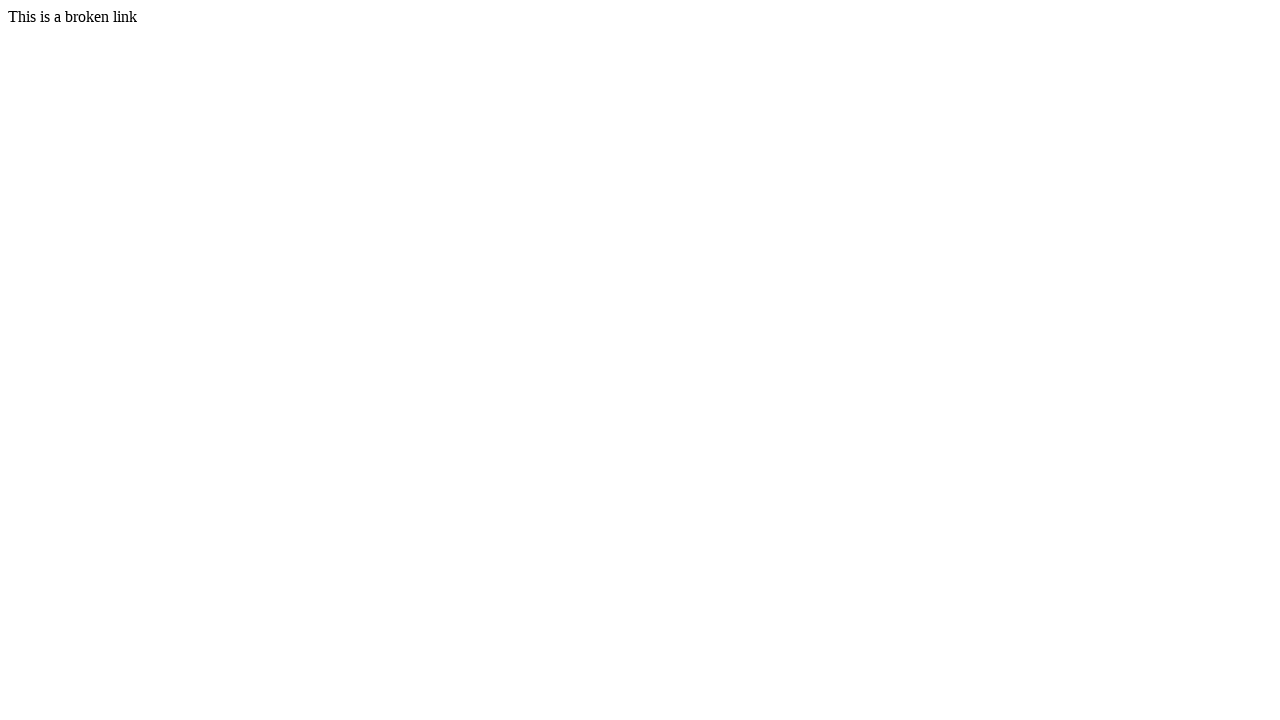

Verified link 'Broken Link' loaded successfully (domcontentloaded)
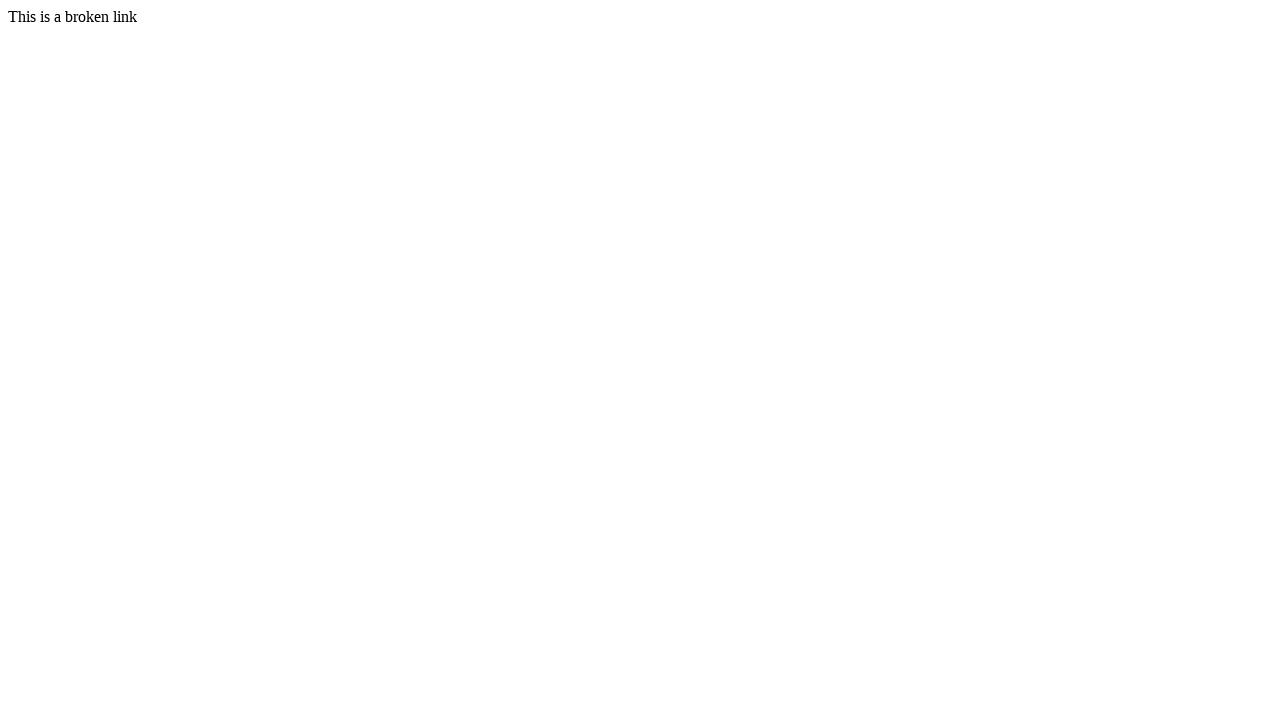

Navigated back to original automation practice page
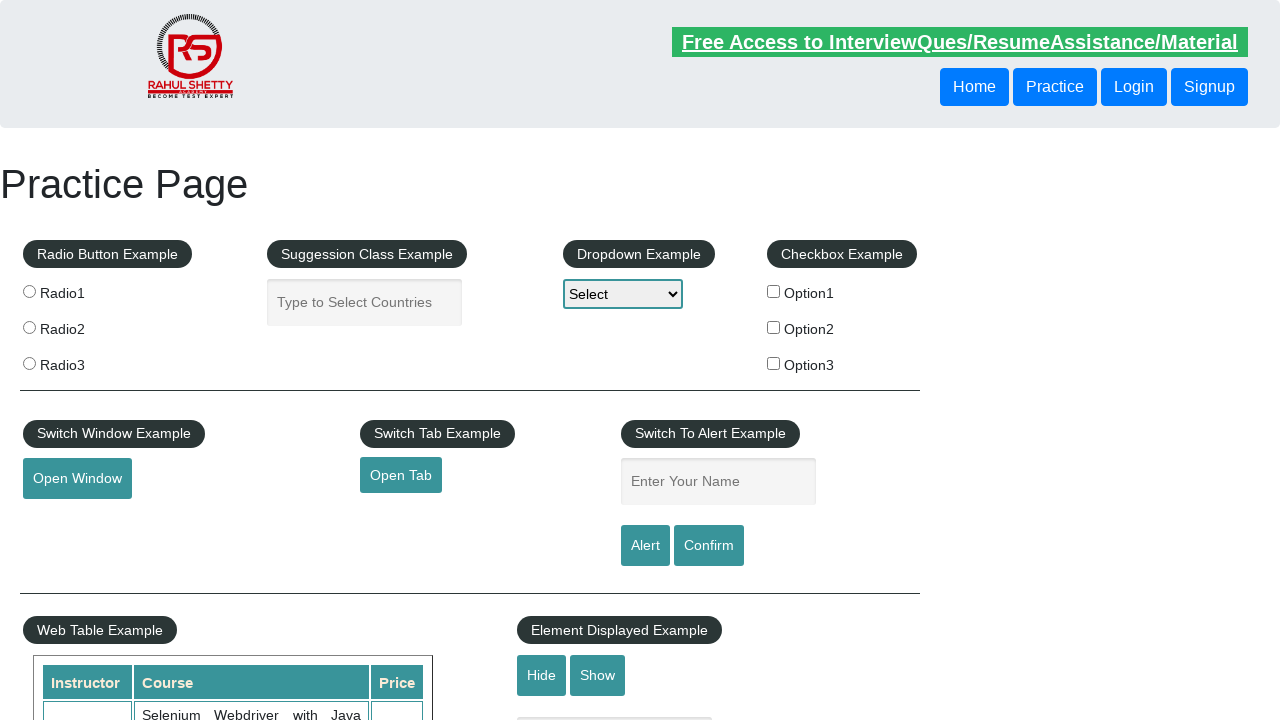

Confirmed footer section loaded on return to original page
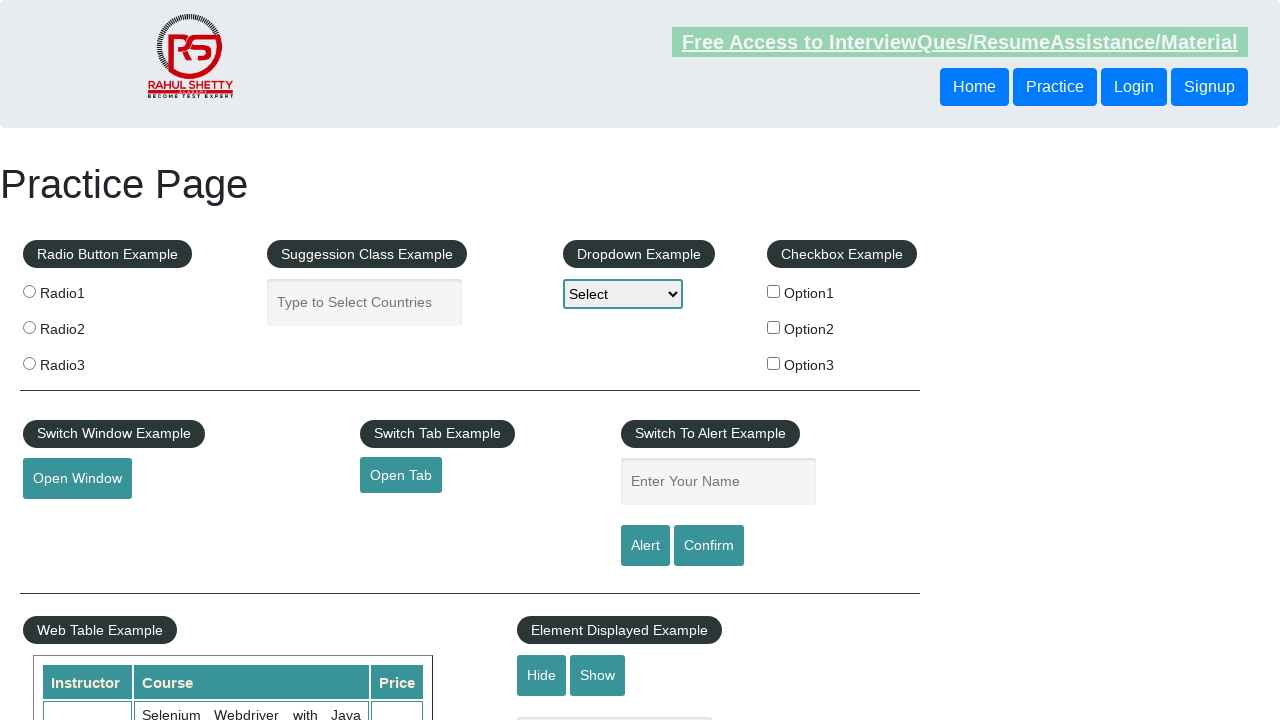

Located footer link 8 of 10
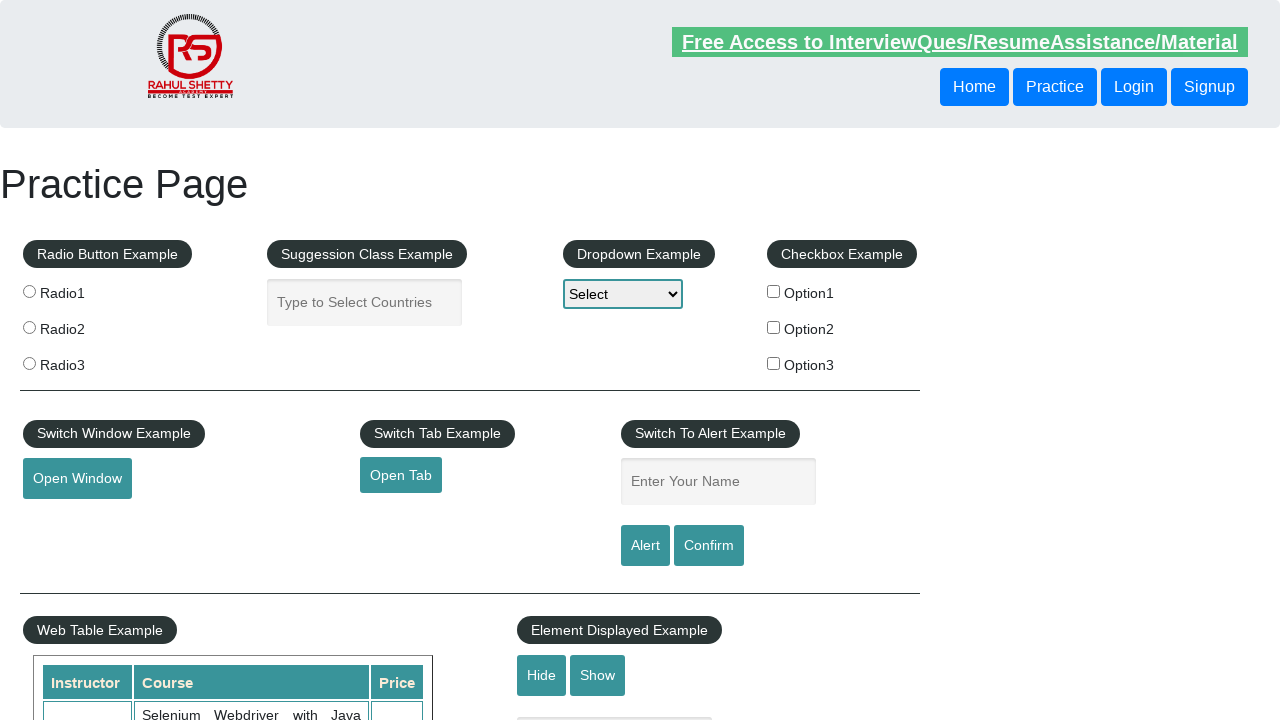

Retrieved link text: 'Dummy Content for Testing.'
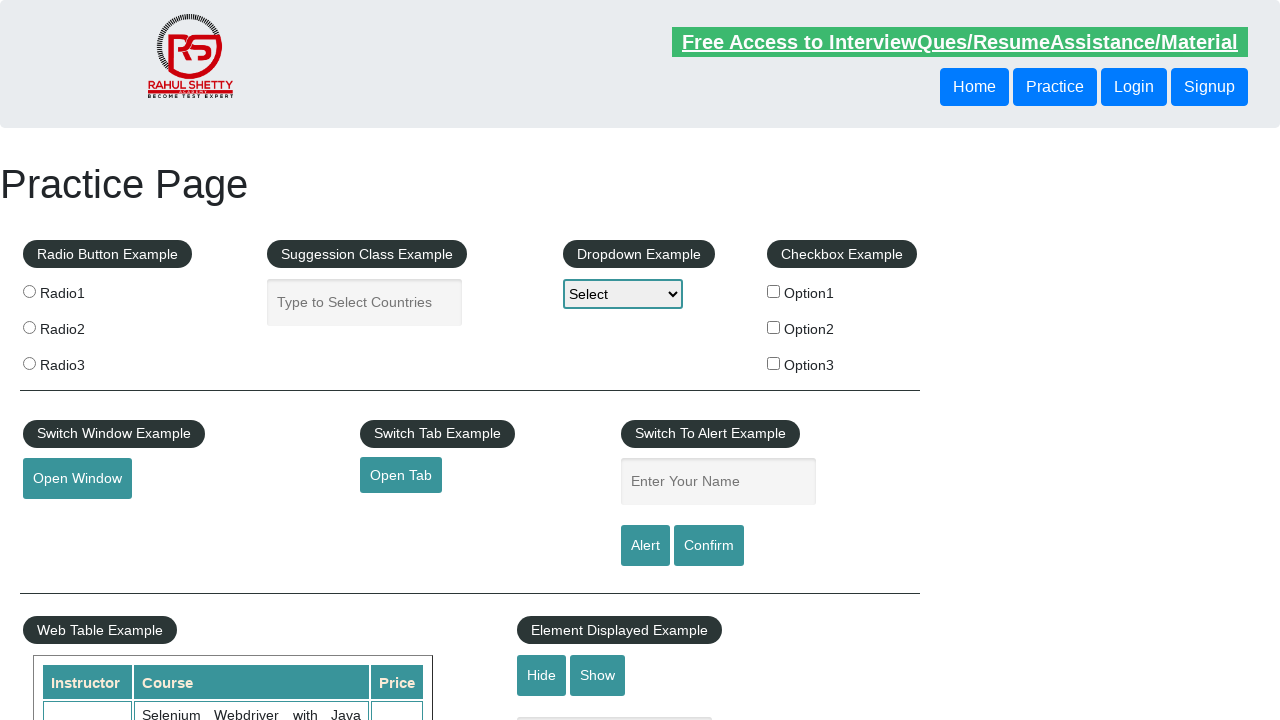

Clicked footer link: 'Dummy Content for Testing.' at (515, 550) on div[id='gf-BIG'] a >> nth=7
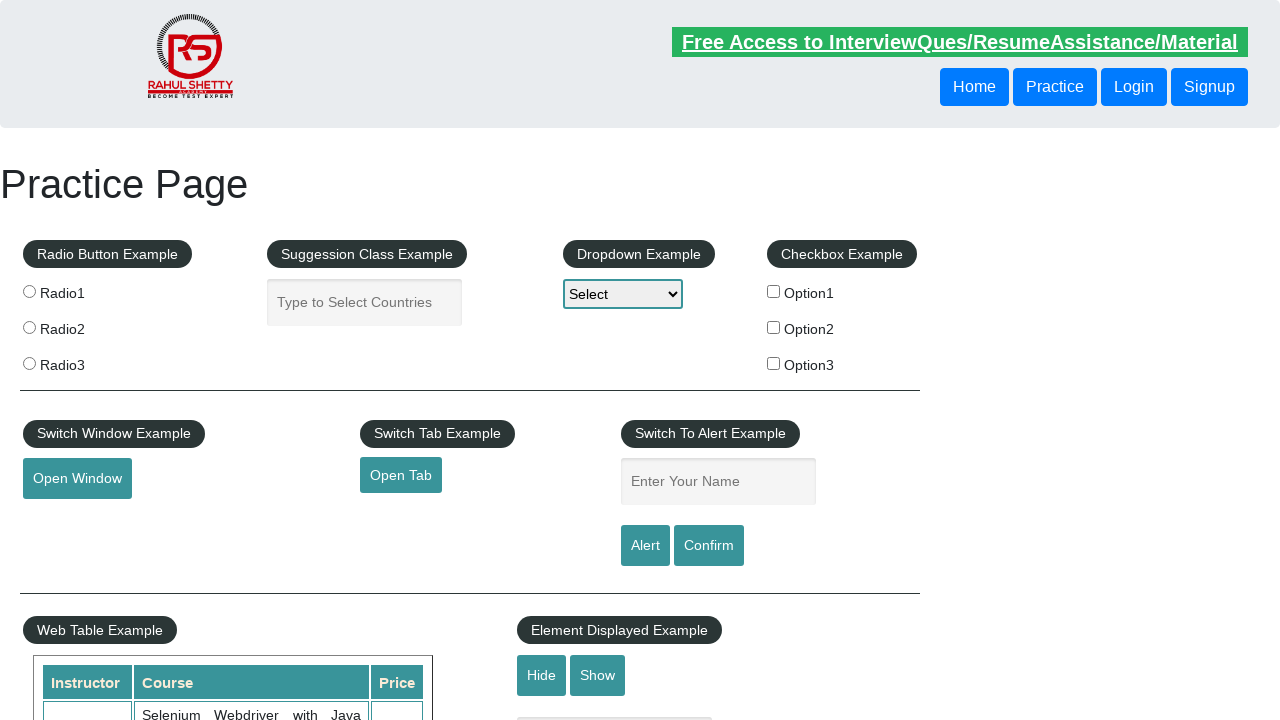

Verified link 'Dummy Content for Testing.' loaded successfully (domcontentloaded)
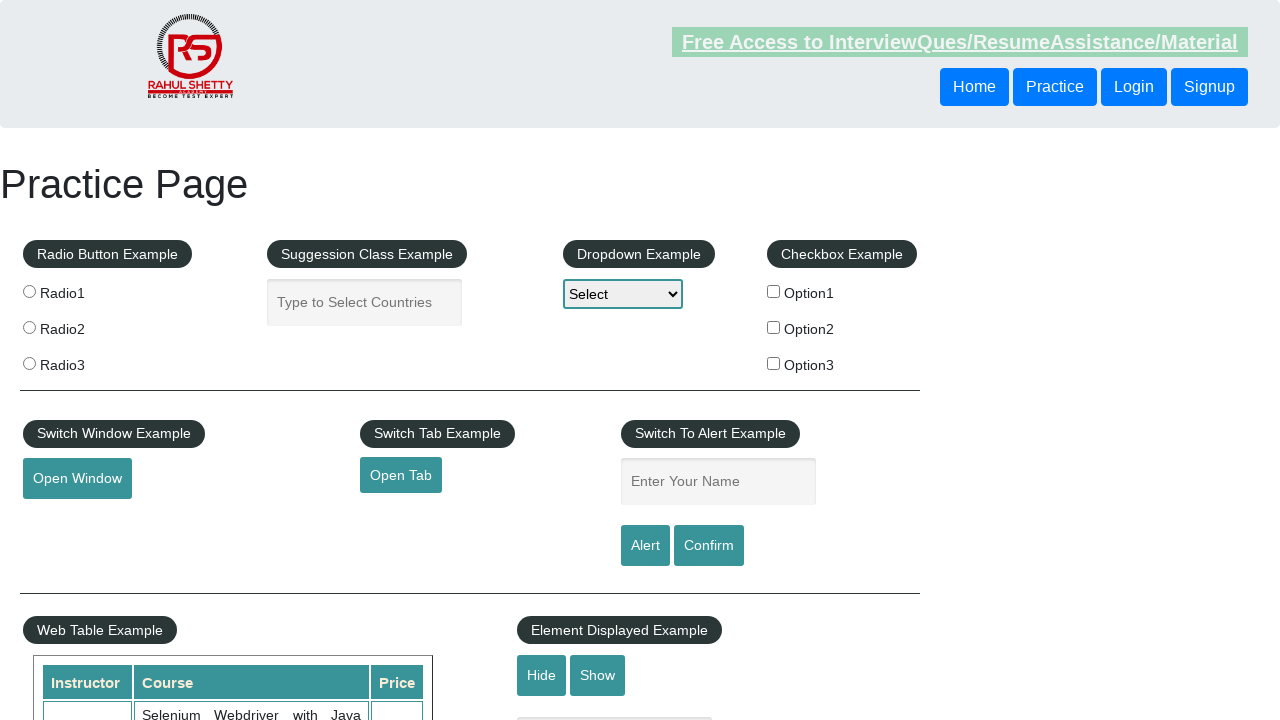

Navigated back to original automation practice page
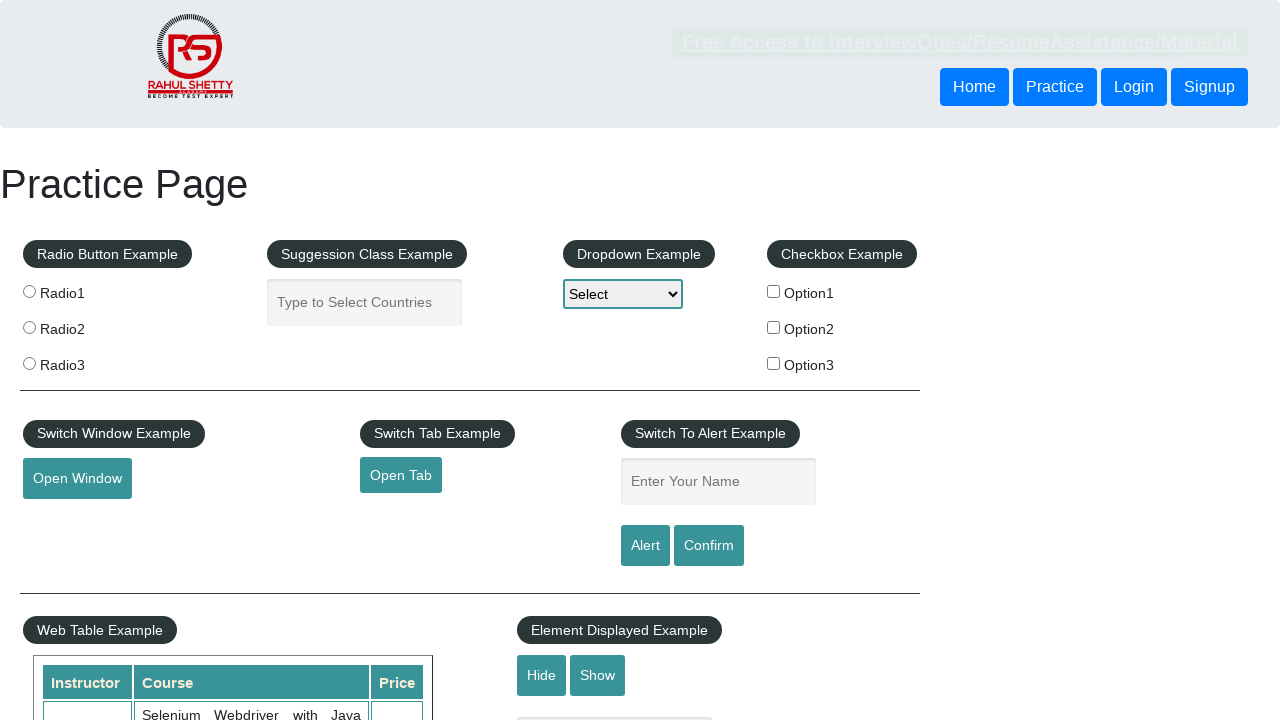

Confirmed footer section loaded on return to original page
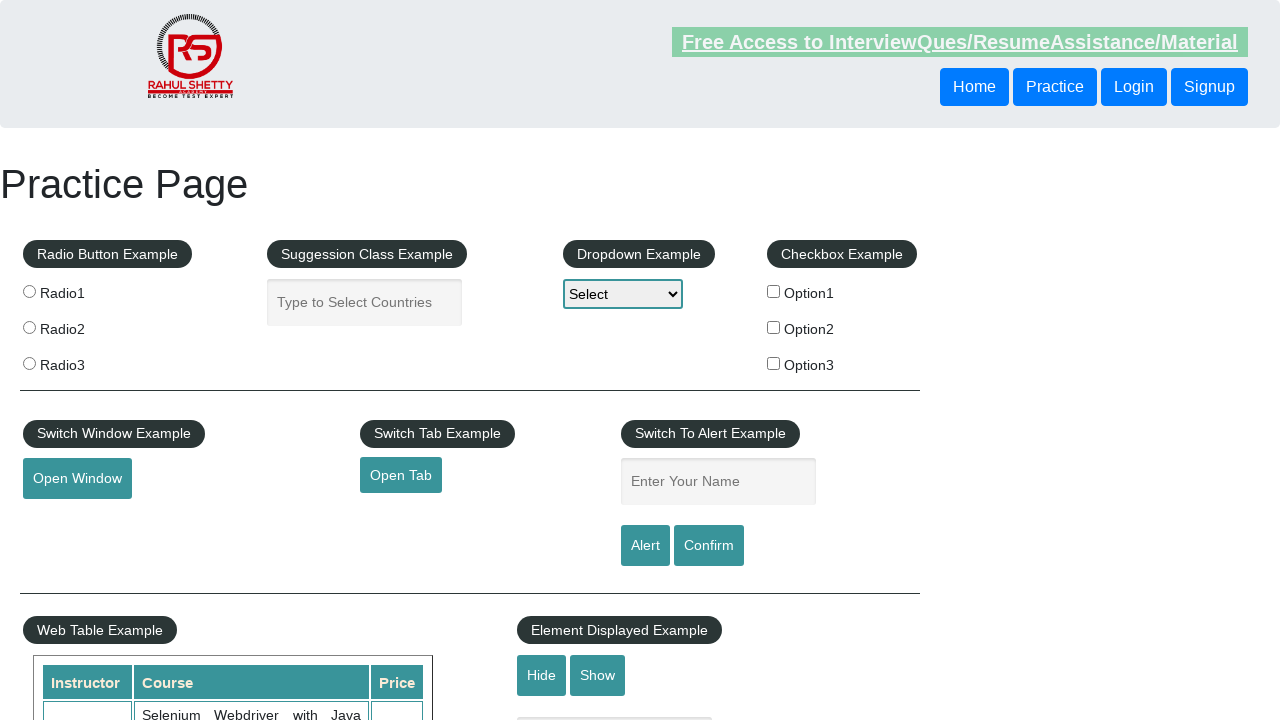

Located footer link 9 of 10
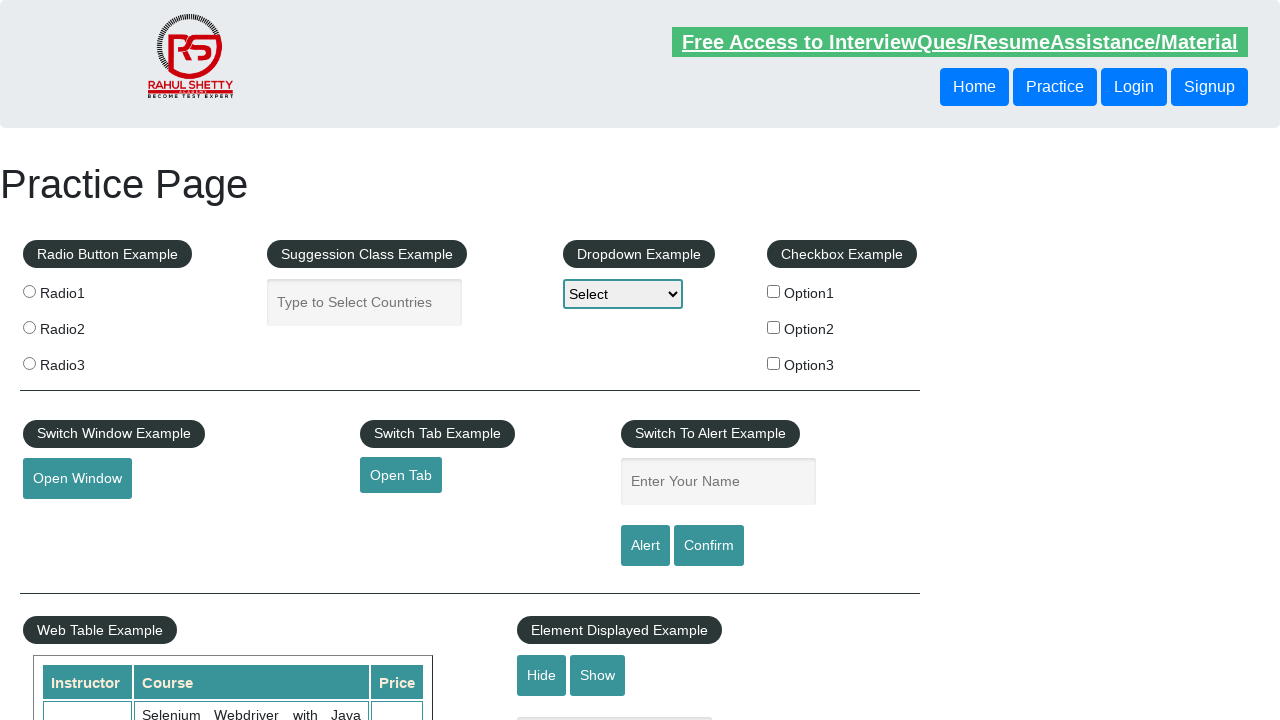

Retrieved link text: 'Dummy Content for Testing.'
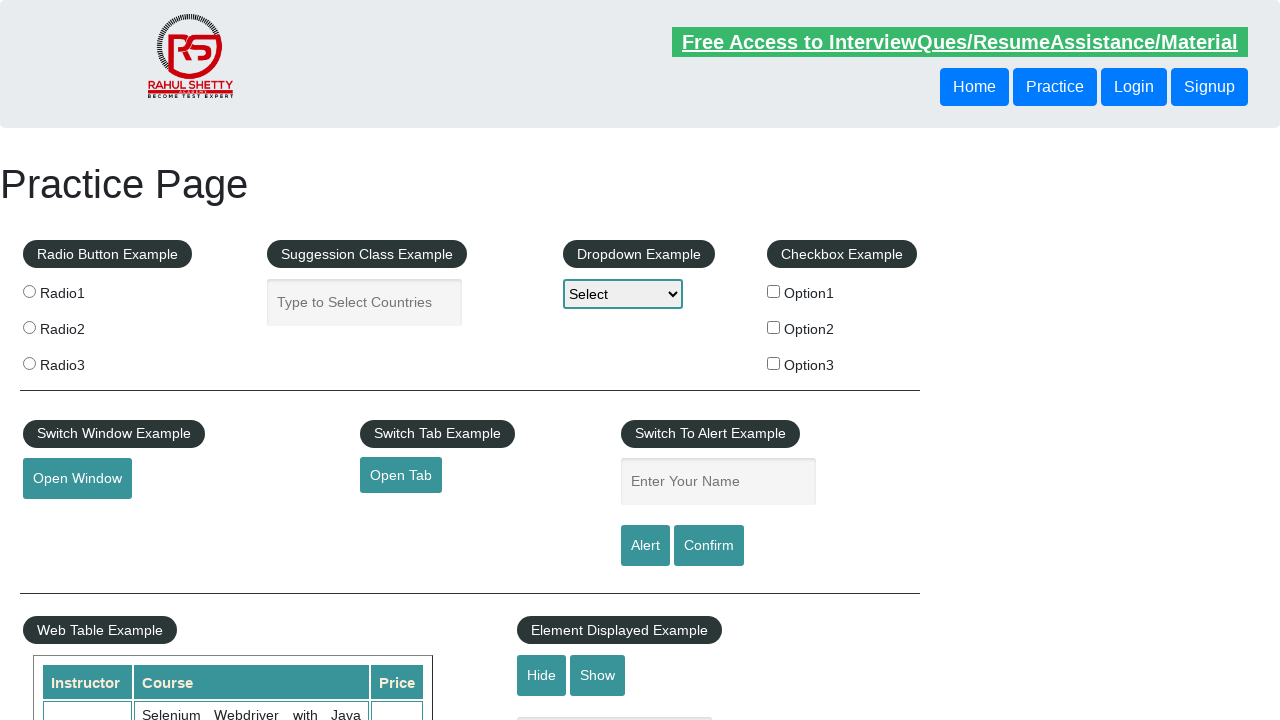

Clicked footer link: 'Dummy Content for Testing.' at (515, 580) on div[id='gf-BIG'] a >> nth=8
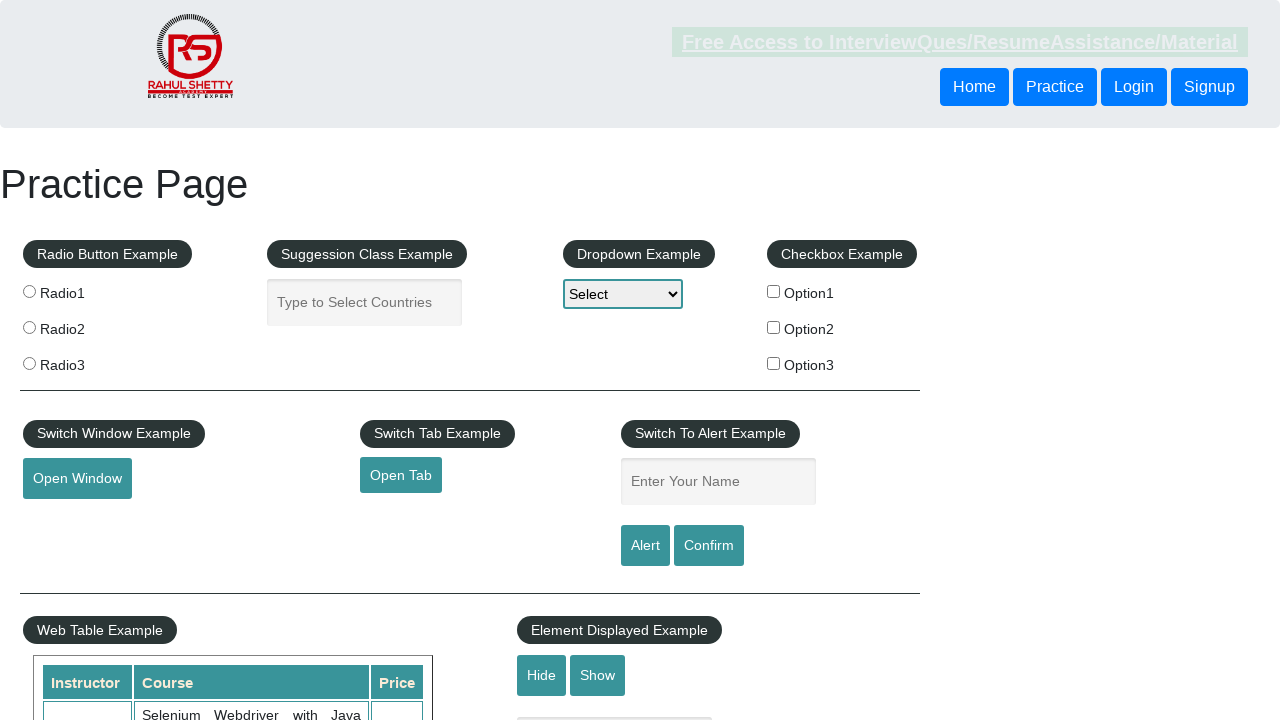

Verified link 'Dummy Content for Testing.' loaded successfully (domcontentloaded)
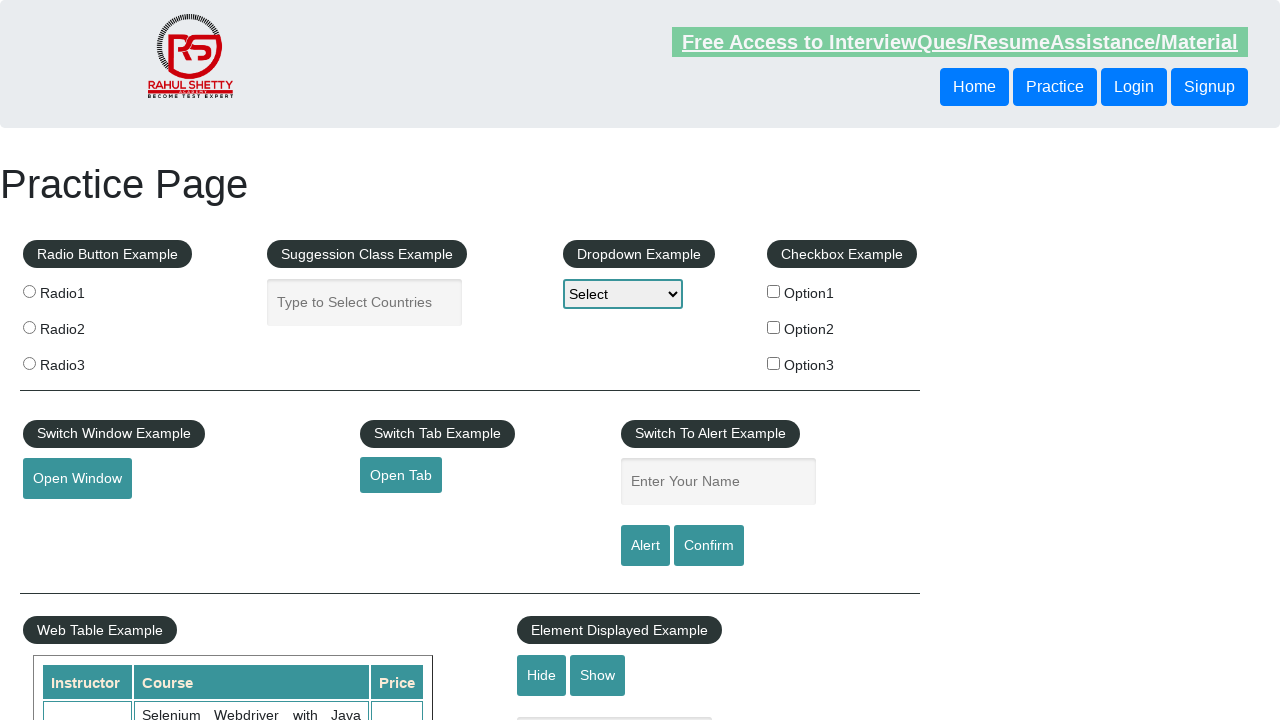

Navigated back to original automation practice page
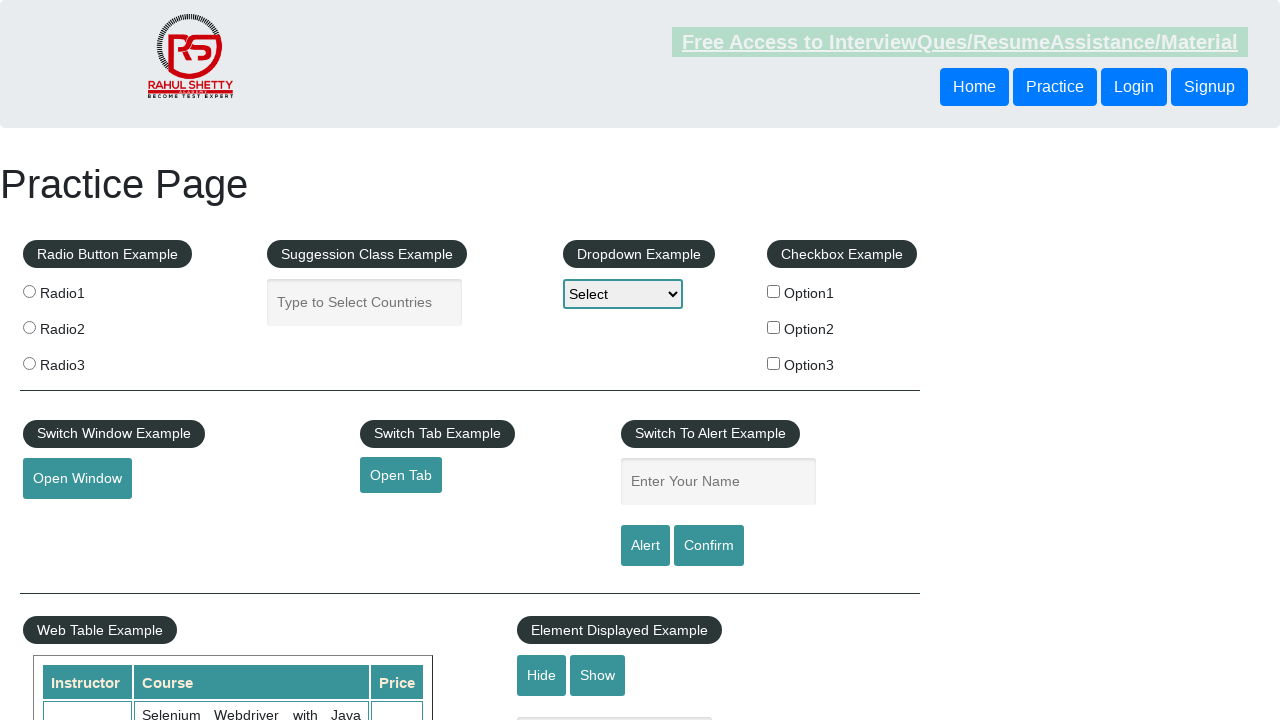

Confirmed footer section loaded on return to original page
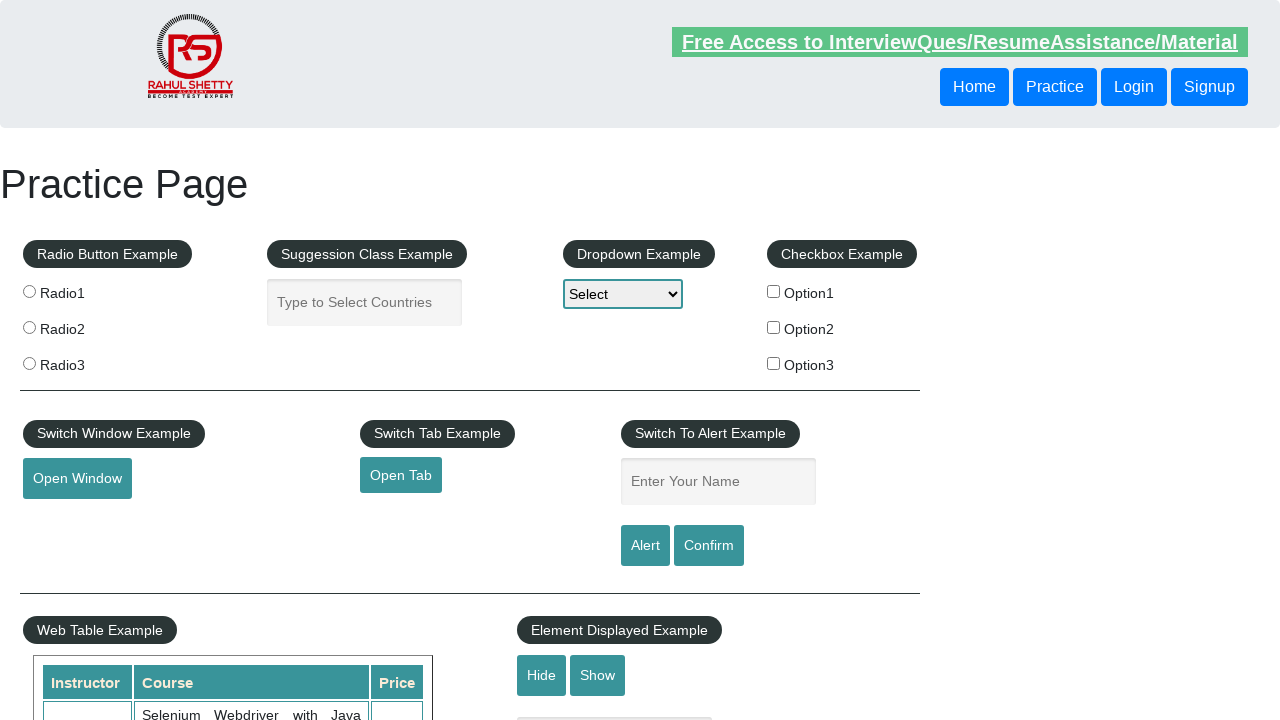

Located footer link 10 of 10
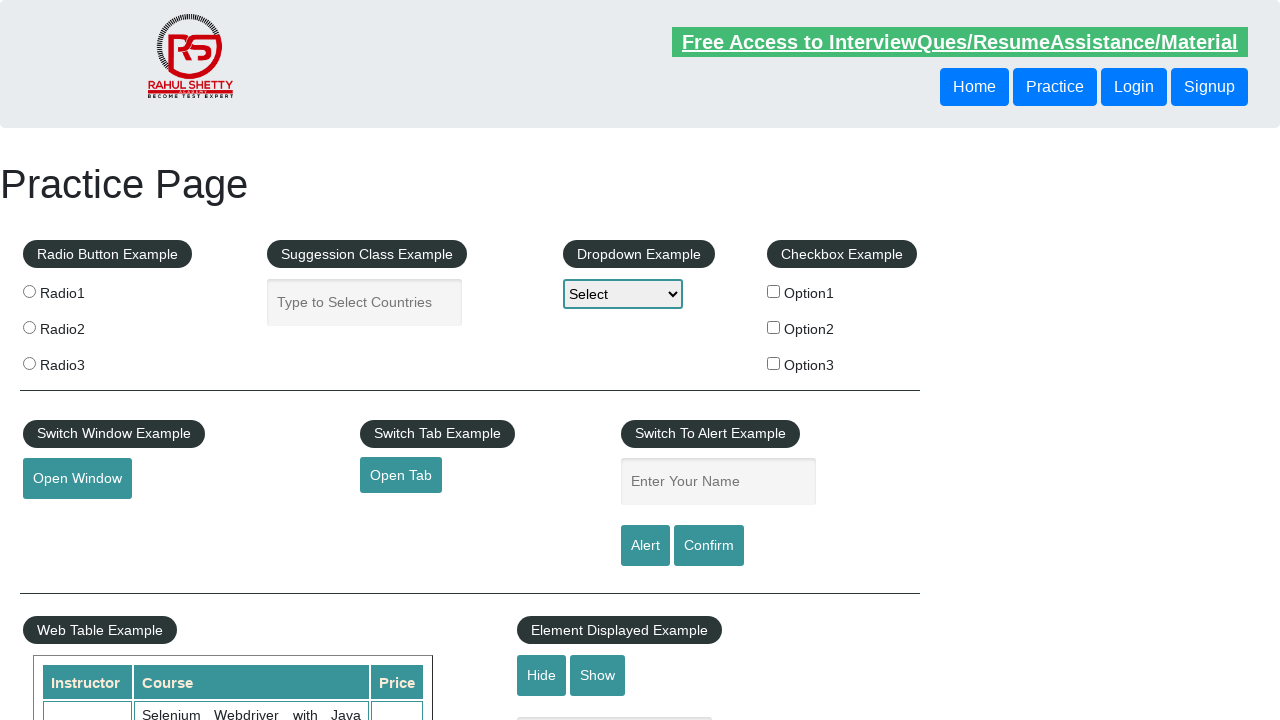

Retrieved link text: 'Dummy Content for Testing.'
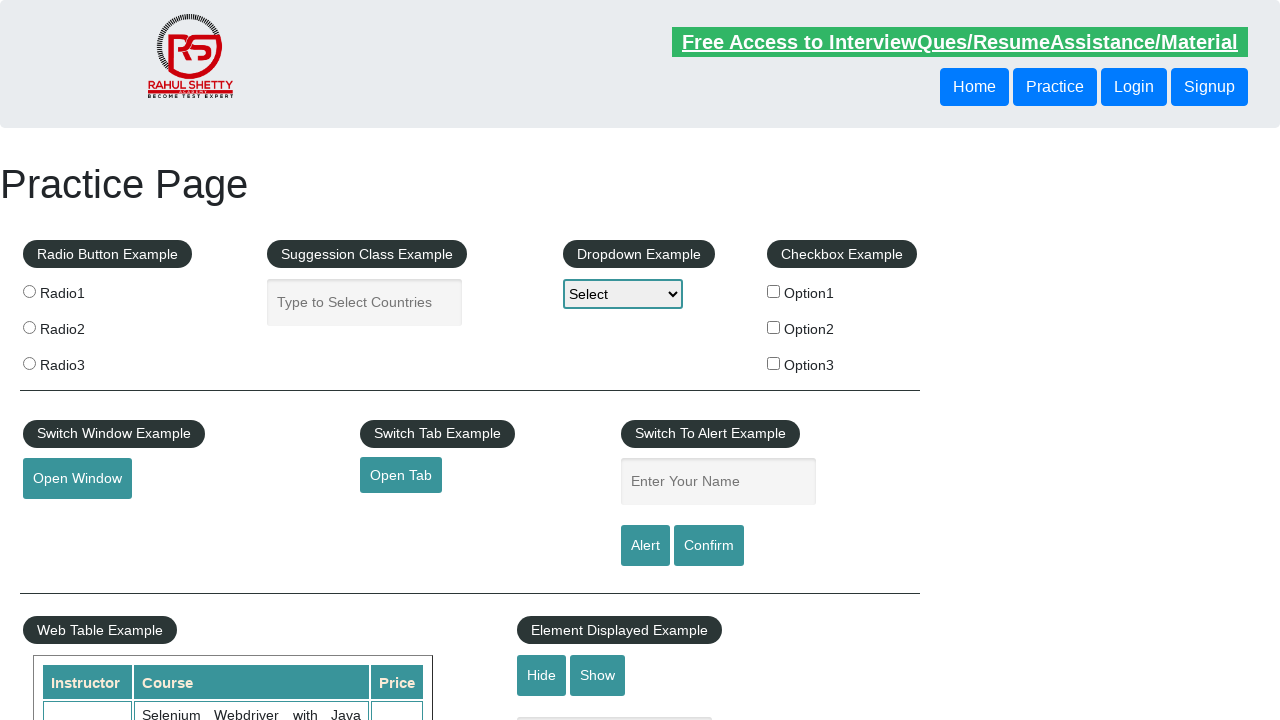

Clicked footer link: 'Dummy Content for Testing.' at (515, 610) on div[id='gf-BIG'] a >> nth=9
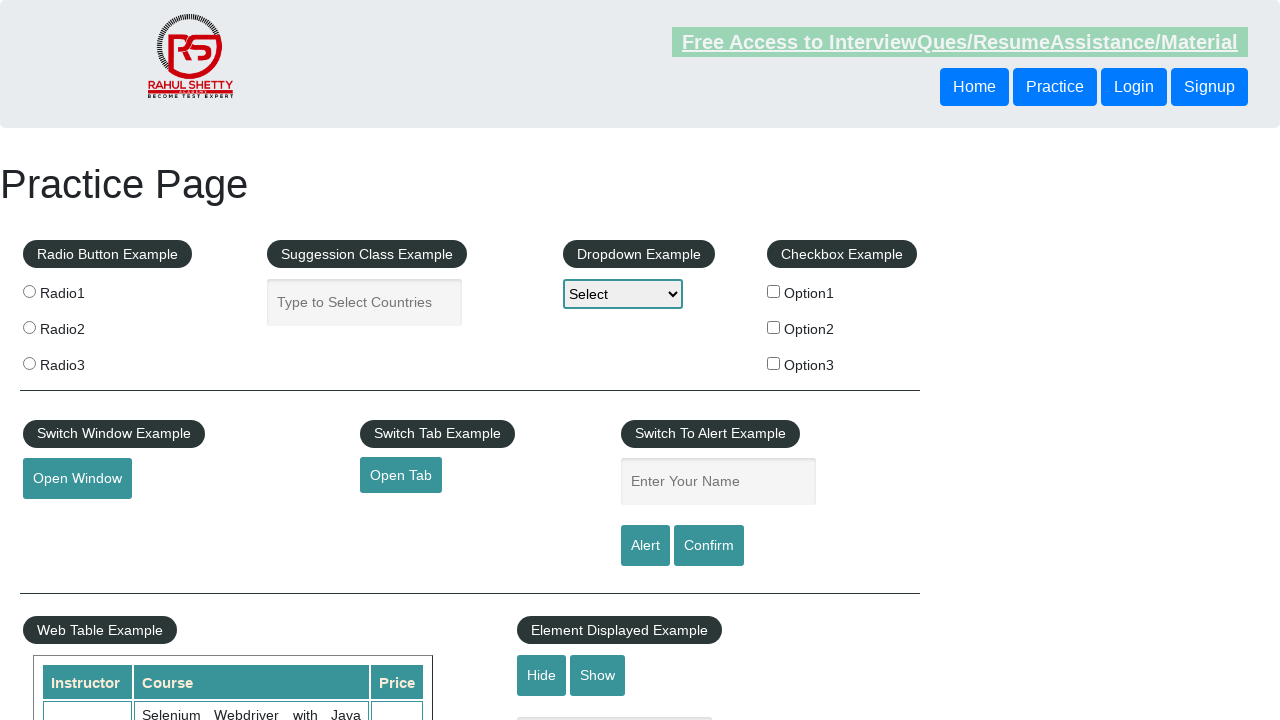

Verified link 'Dummy Content for Testing.' loaded successfully (domcontentloaded)
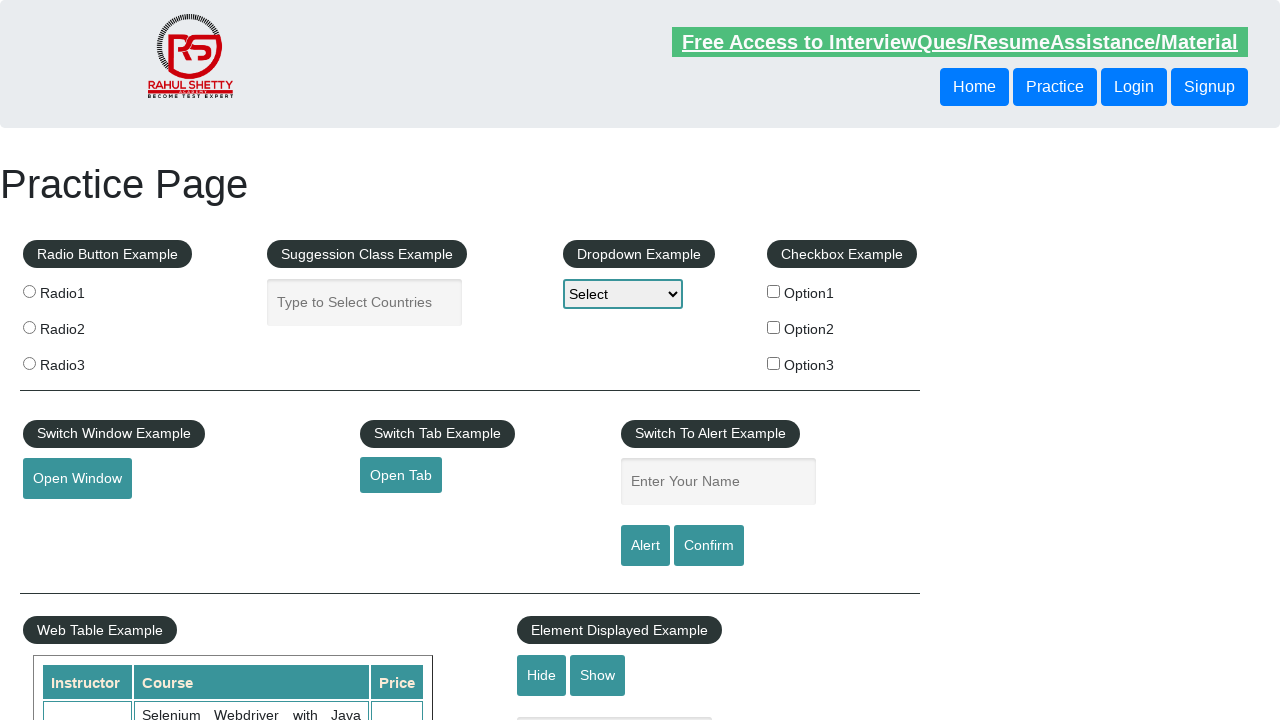

Navigated back to original automation practice page
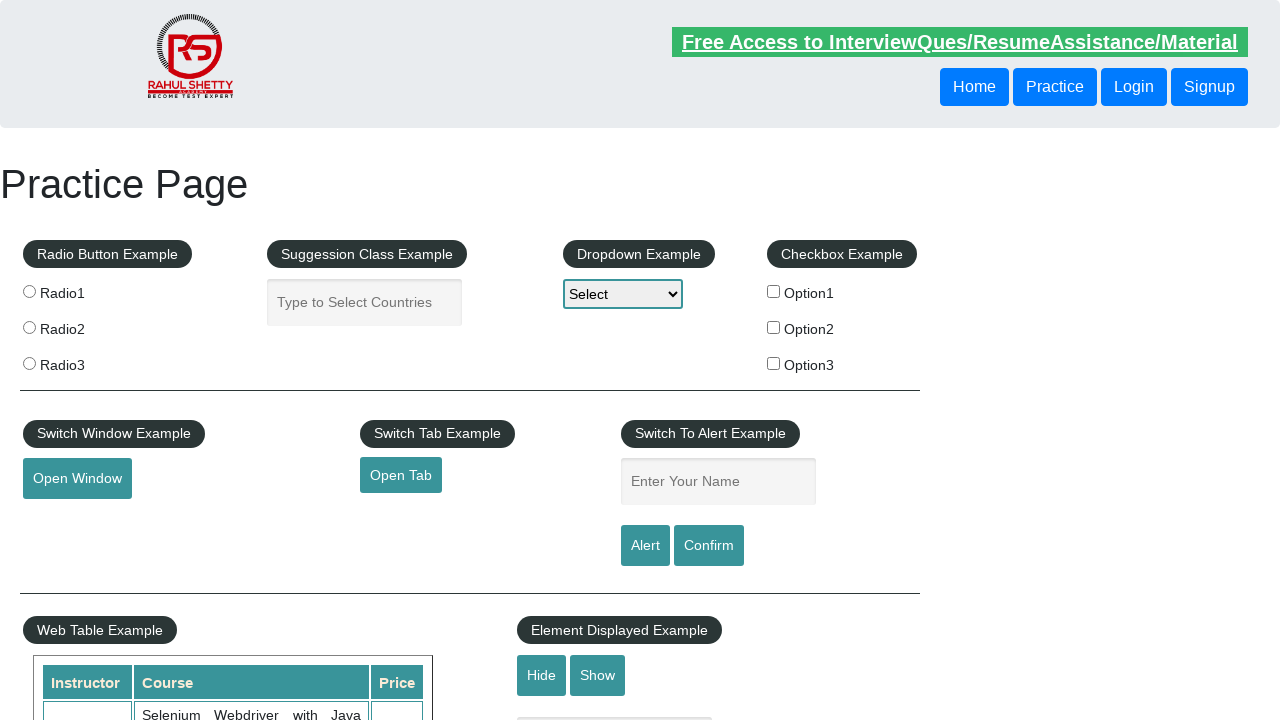

Confirmed footer section loaded on return to original page
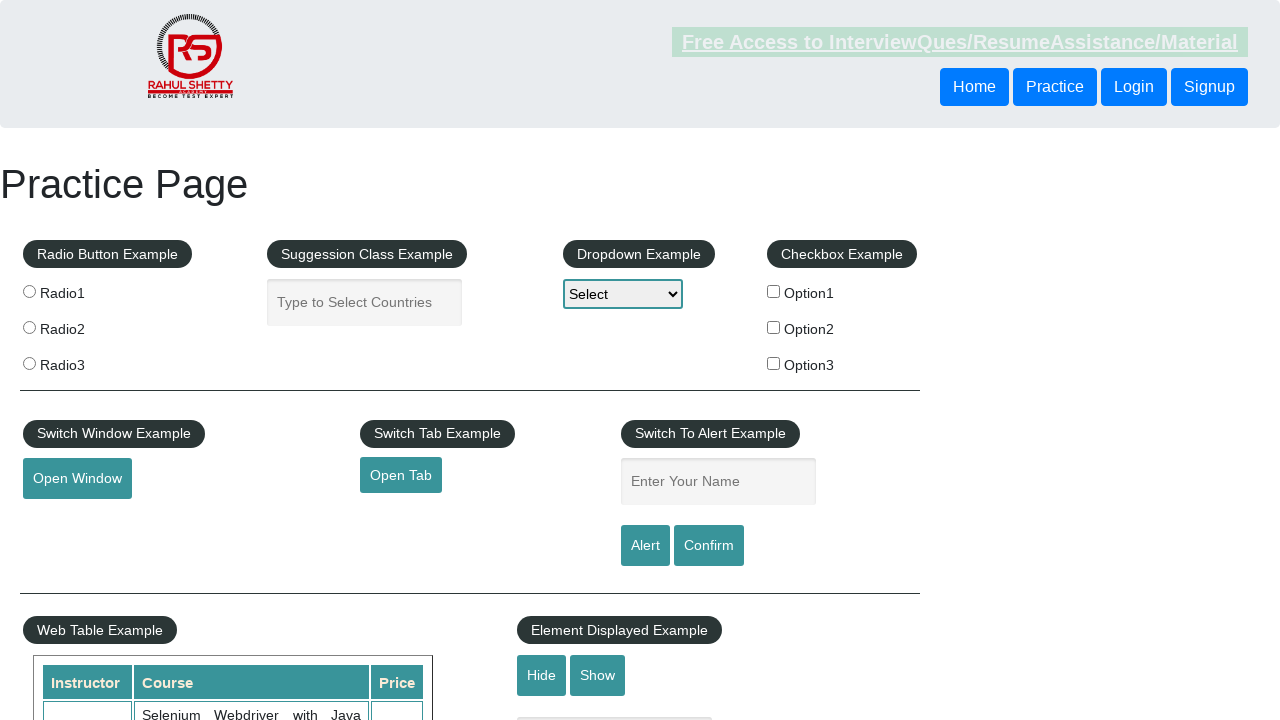

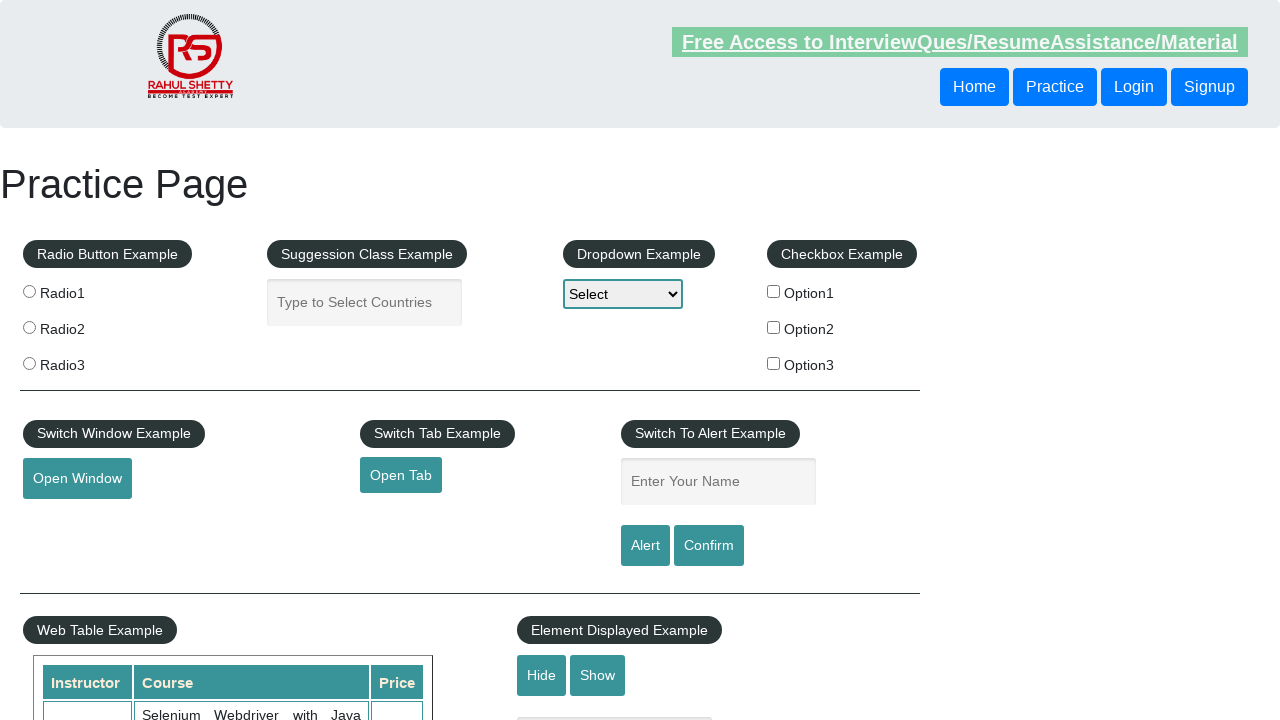